Tests the "Load more" pagination functionality on a laptop listing page by repeatedly clicking the "View more" button until all products are loaded, then verifies product items are displayed.

Starting URL: https://www.thegioididong.com/laptop

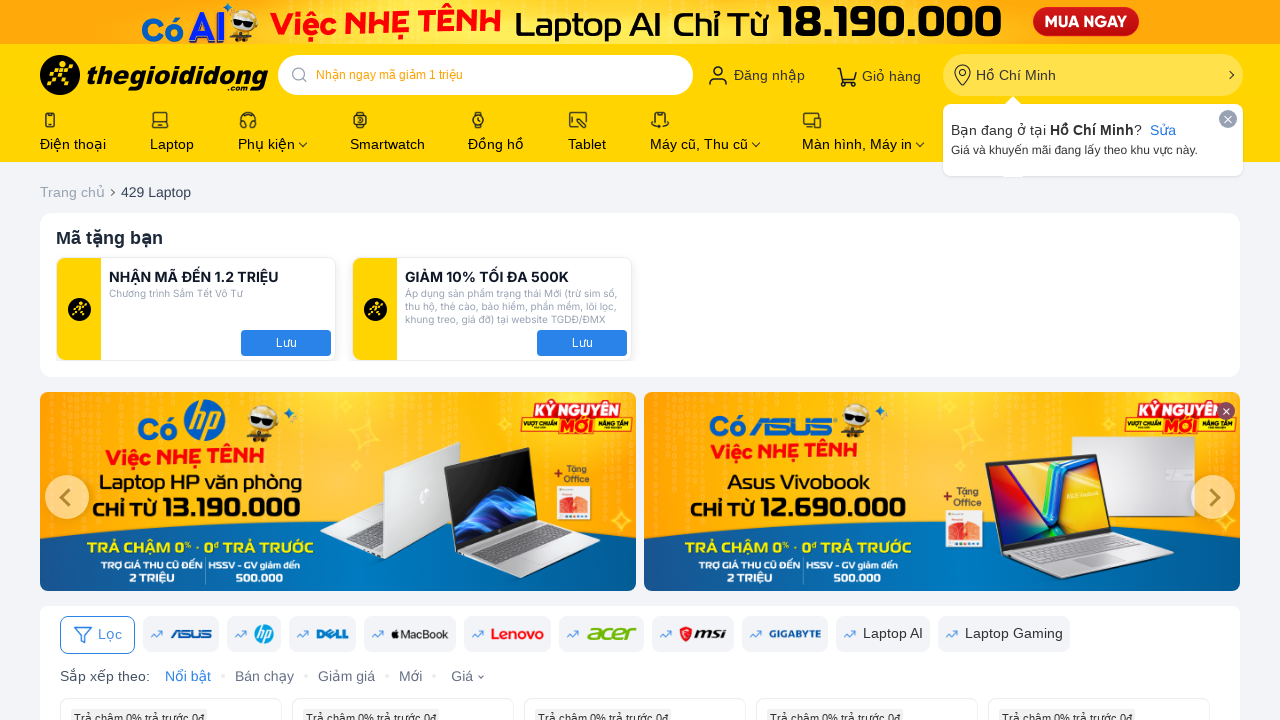

Waited for initial product list to load
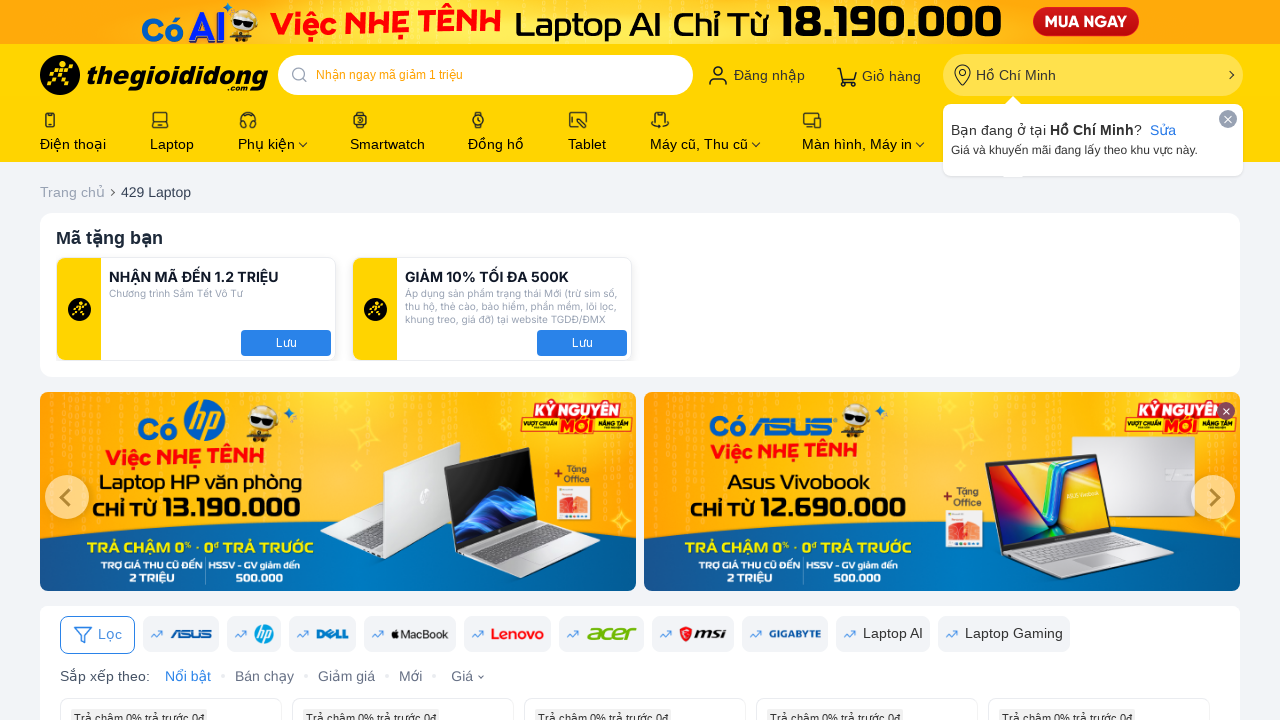

Initial products loaded: 20
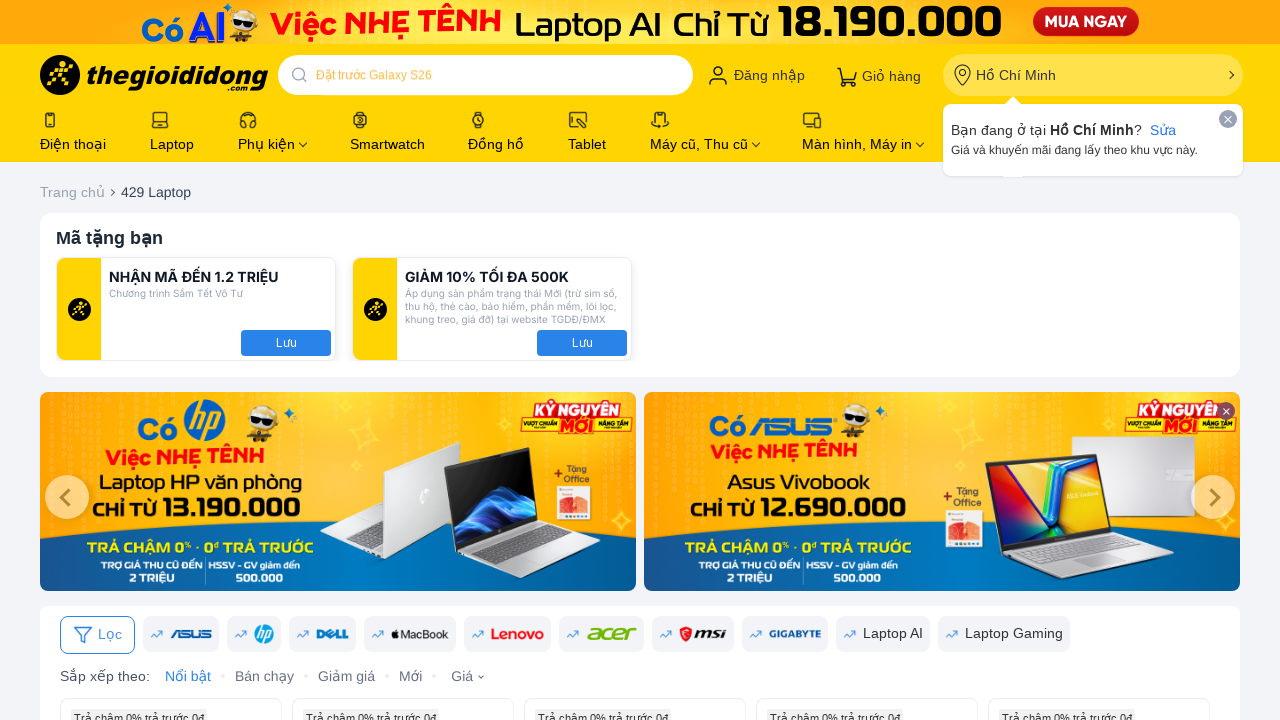

Scrolled 'View more' button into view
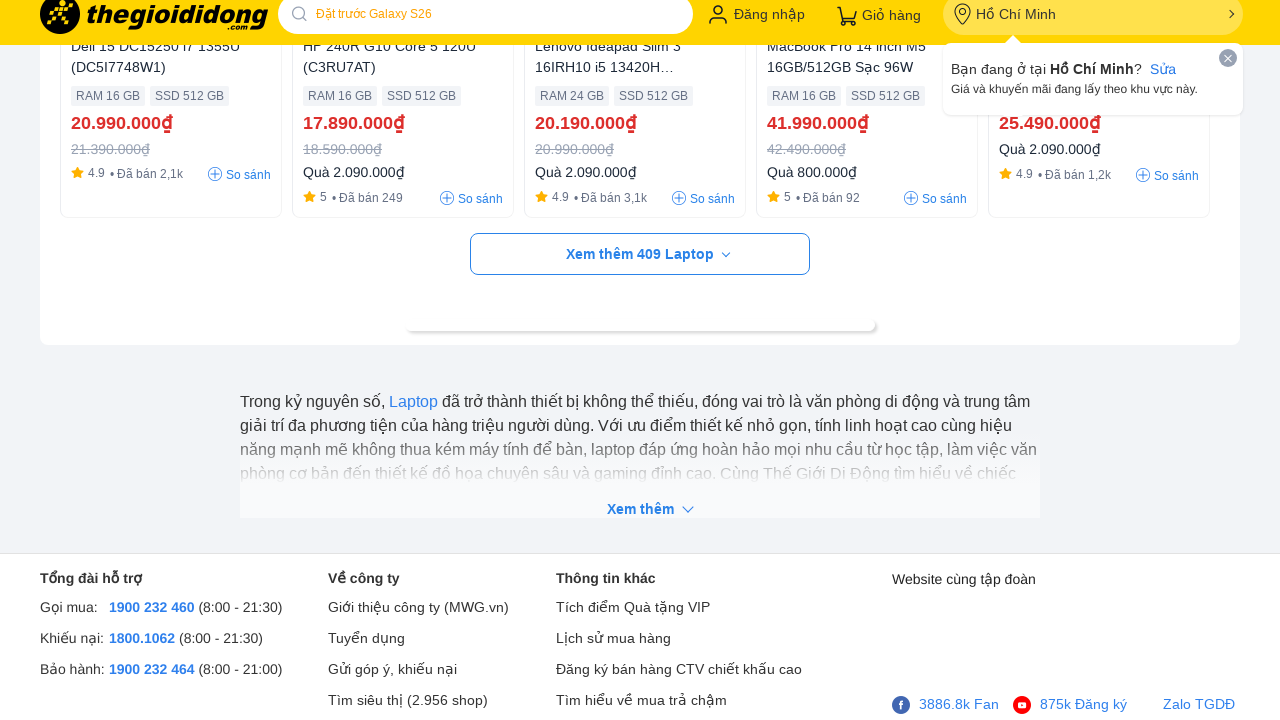

Waited 500ms before clicking 'View more' button
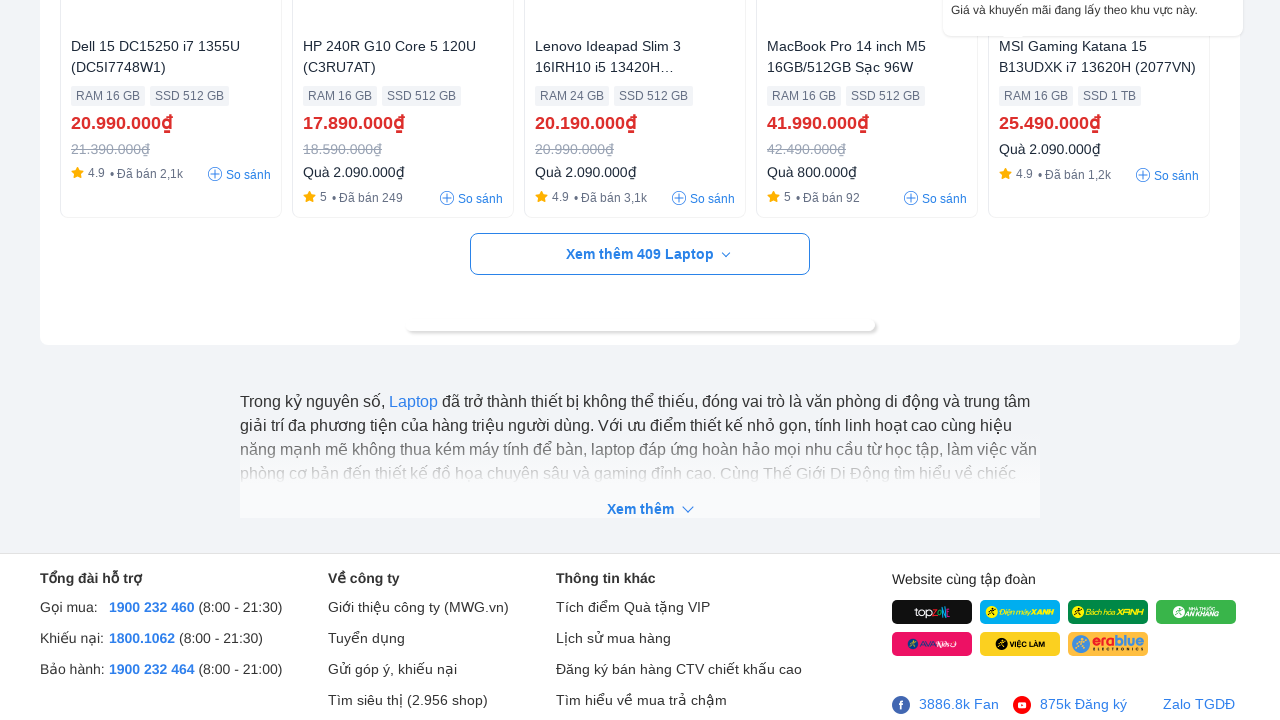

Clicked 'View more' button (click #1) at (640, 254) on div.view-more > a
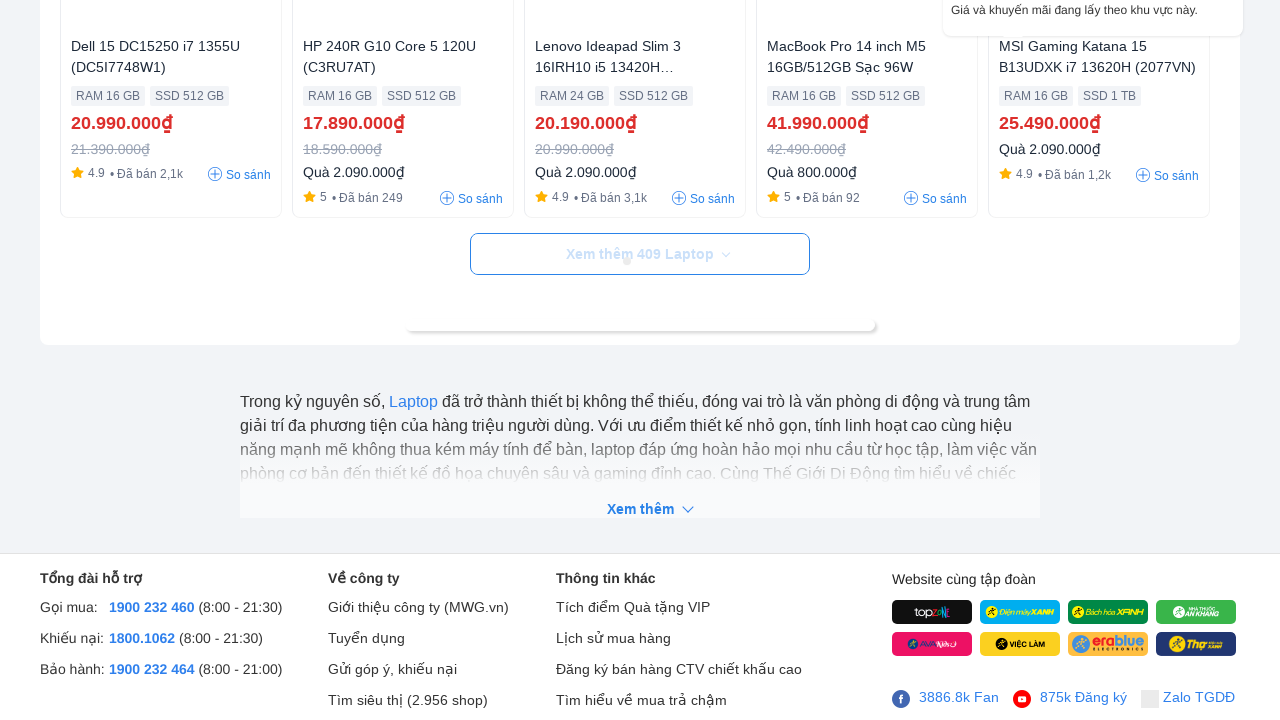

Waited 3000ms for new products to load
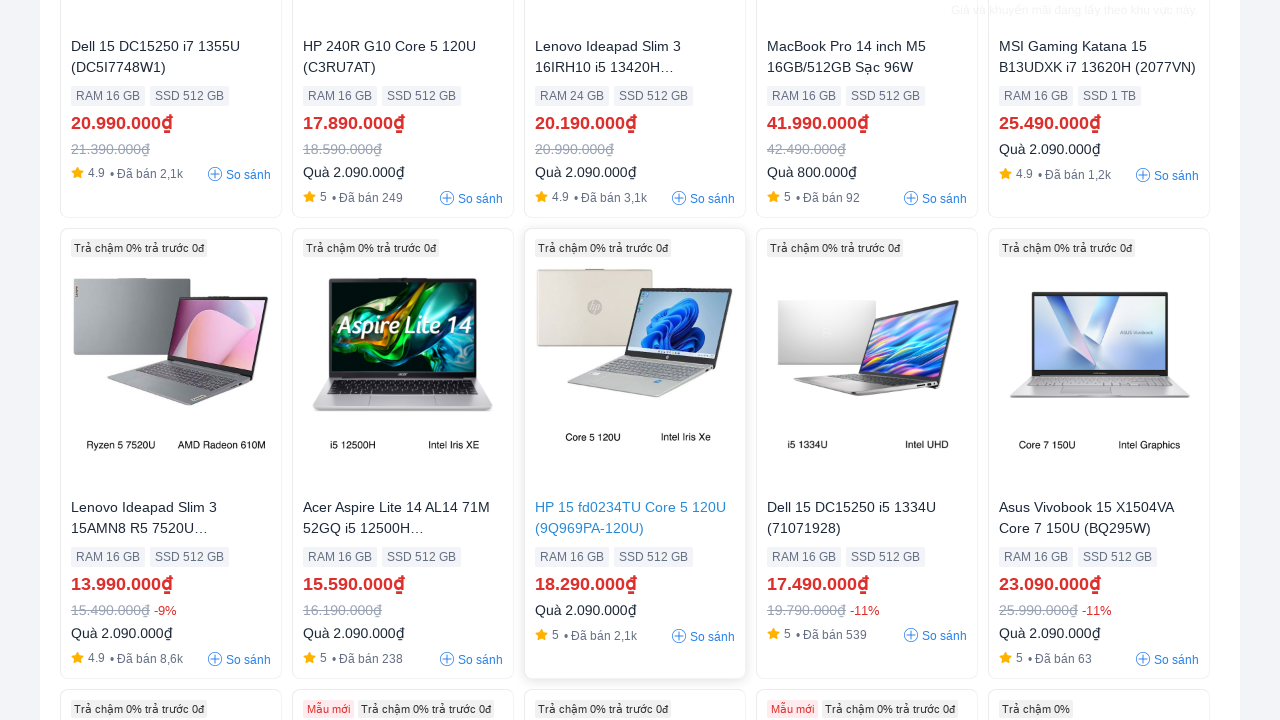

Scrolled 'View more' button into view
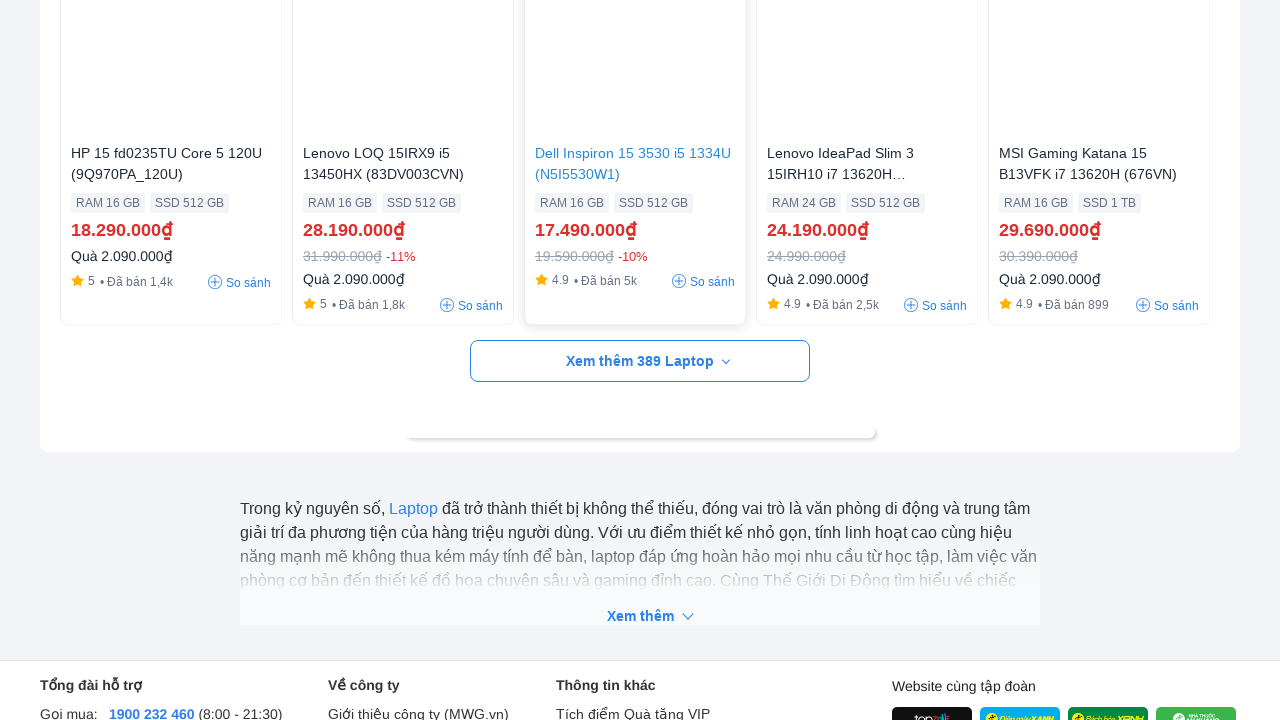

Waited 500ms before clicking 'View more' button
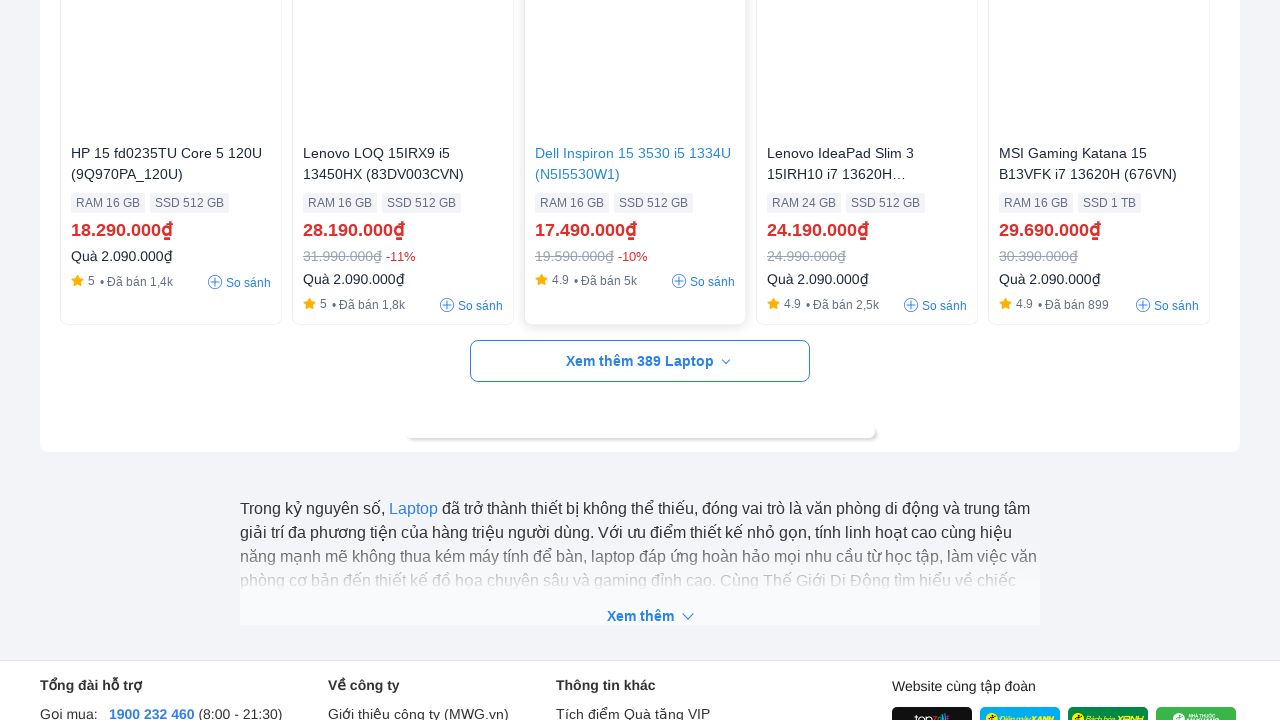

Clicked 'View more' button (click #2) at (640, 361) on div.view-more > a
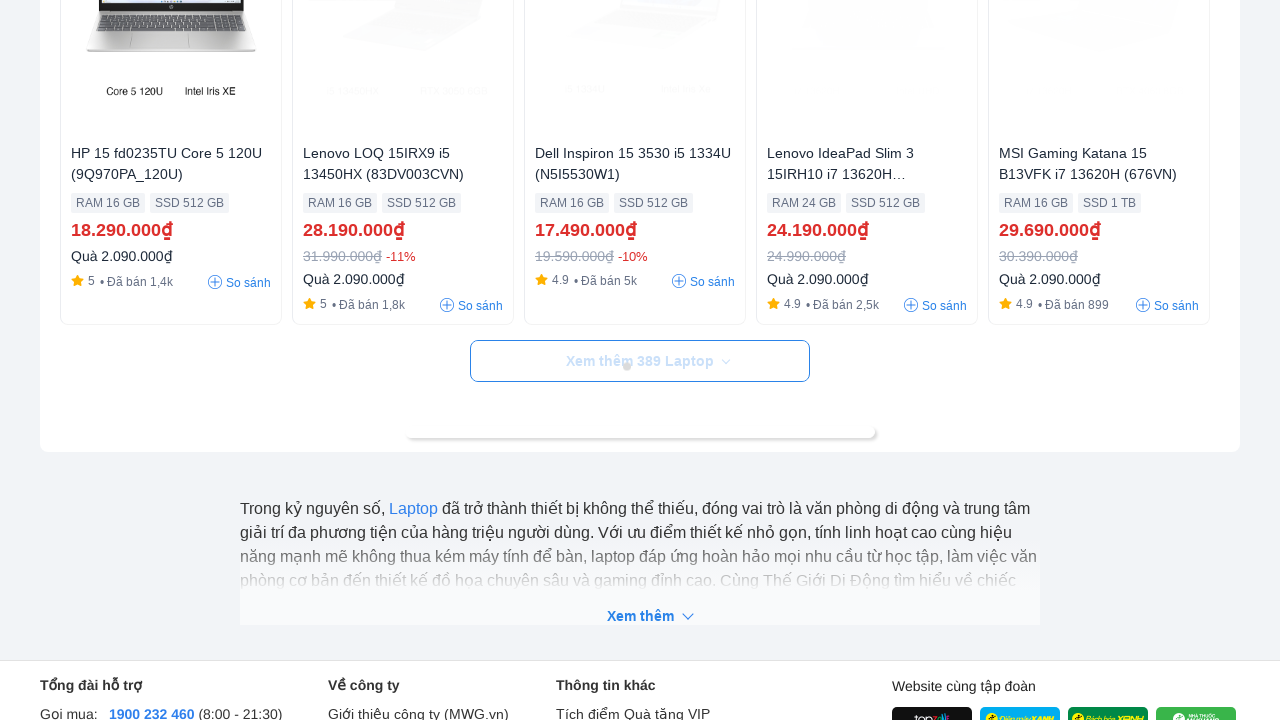

Waited 3000ms for new products to load
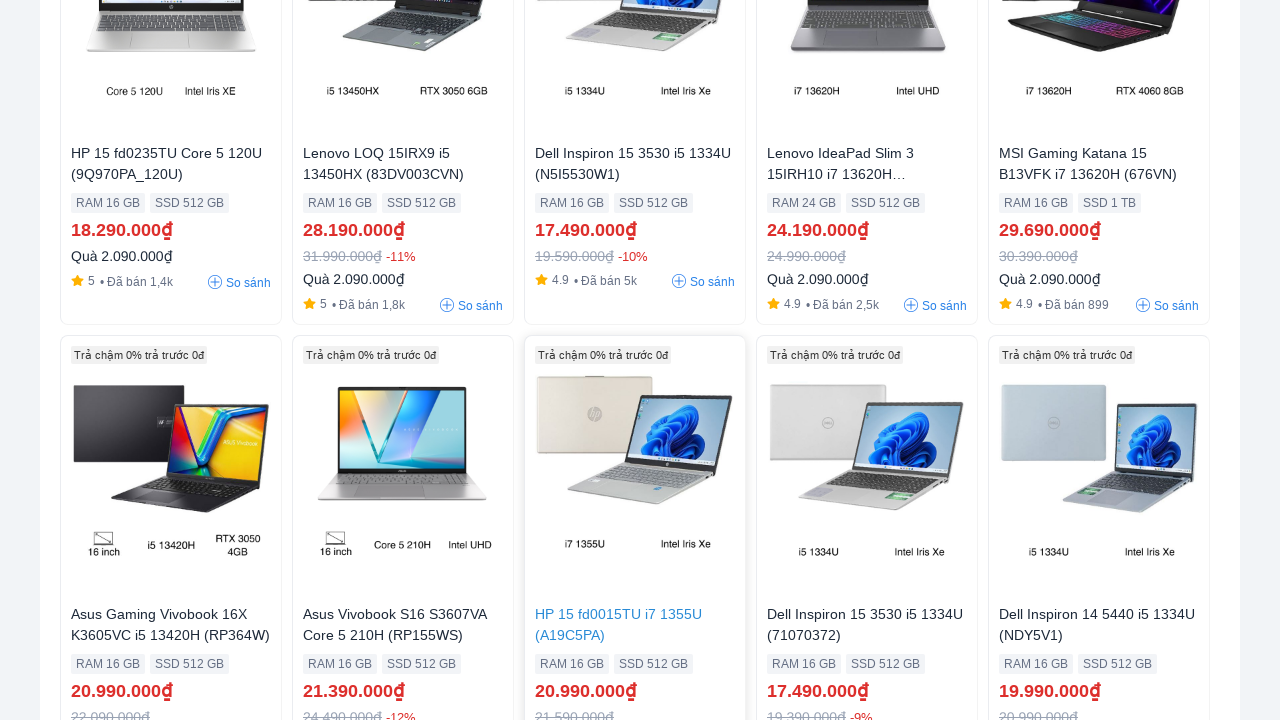

Scrolled 'View more' button into view
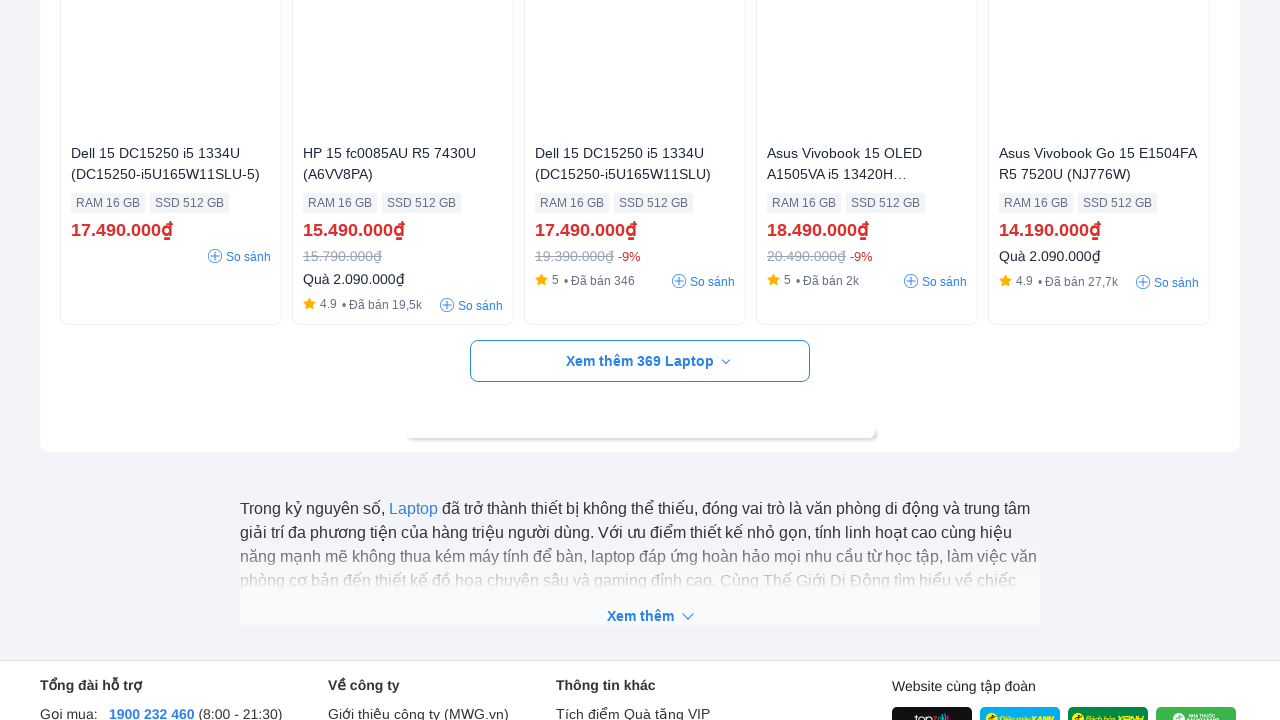

Waited 500ms before clicking 'View more' button
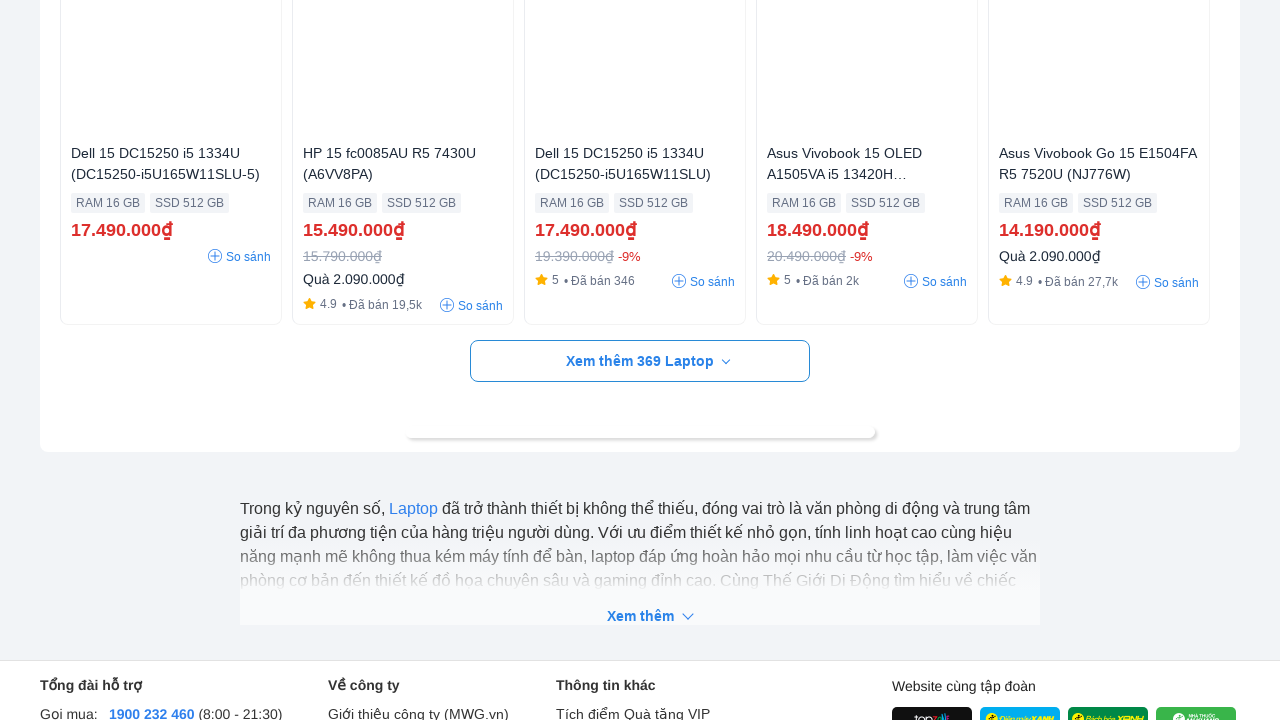

Clicked 'View more' button (click #3) at (640, 361) on div.view-more > a
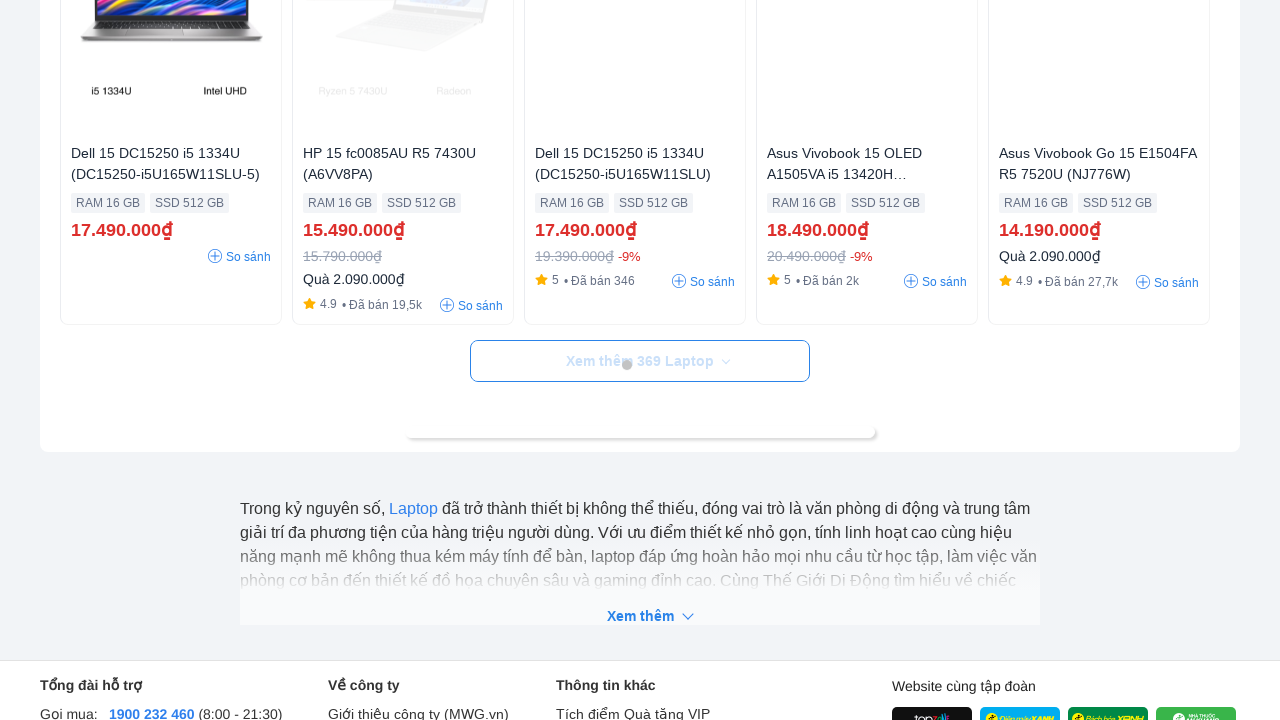

Waited 3000ms for new products to load
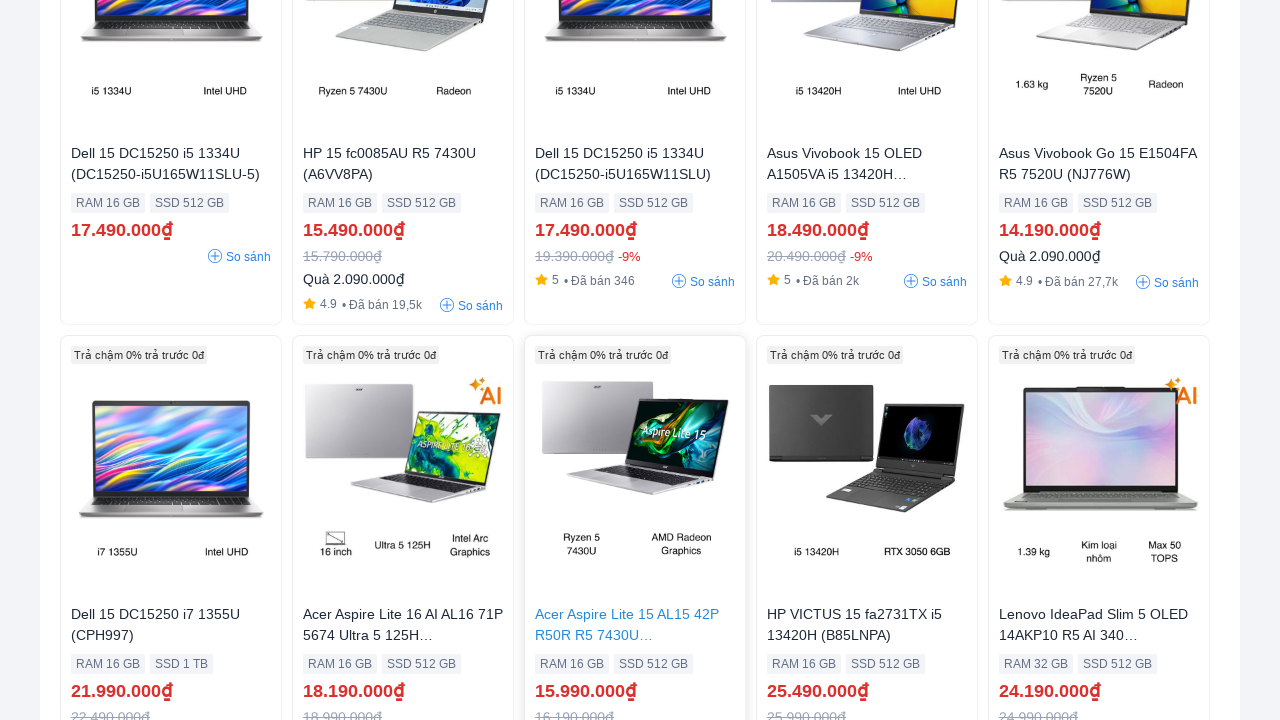

Scrolled 'View more' button into view
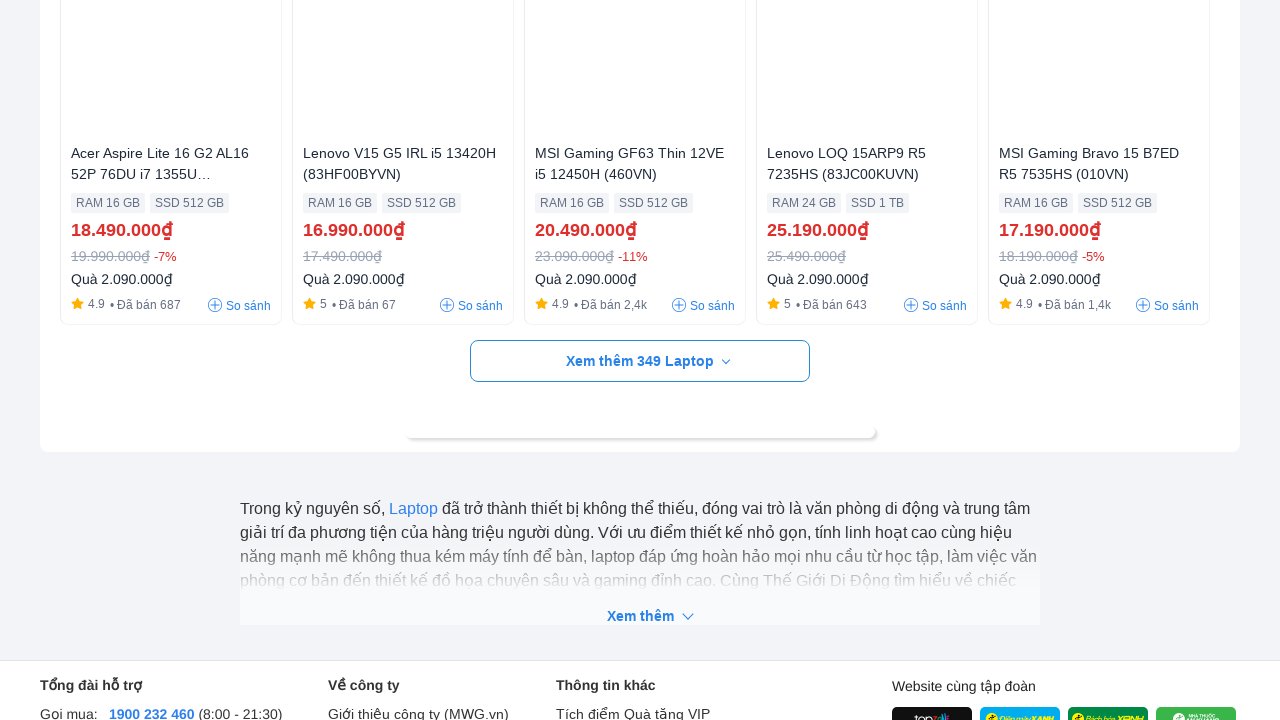

Waited 500ms before clicking 'View more' button
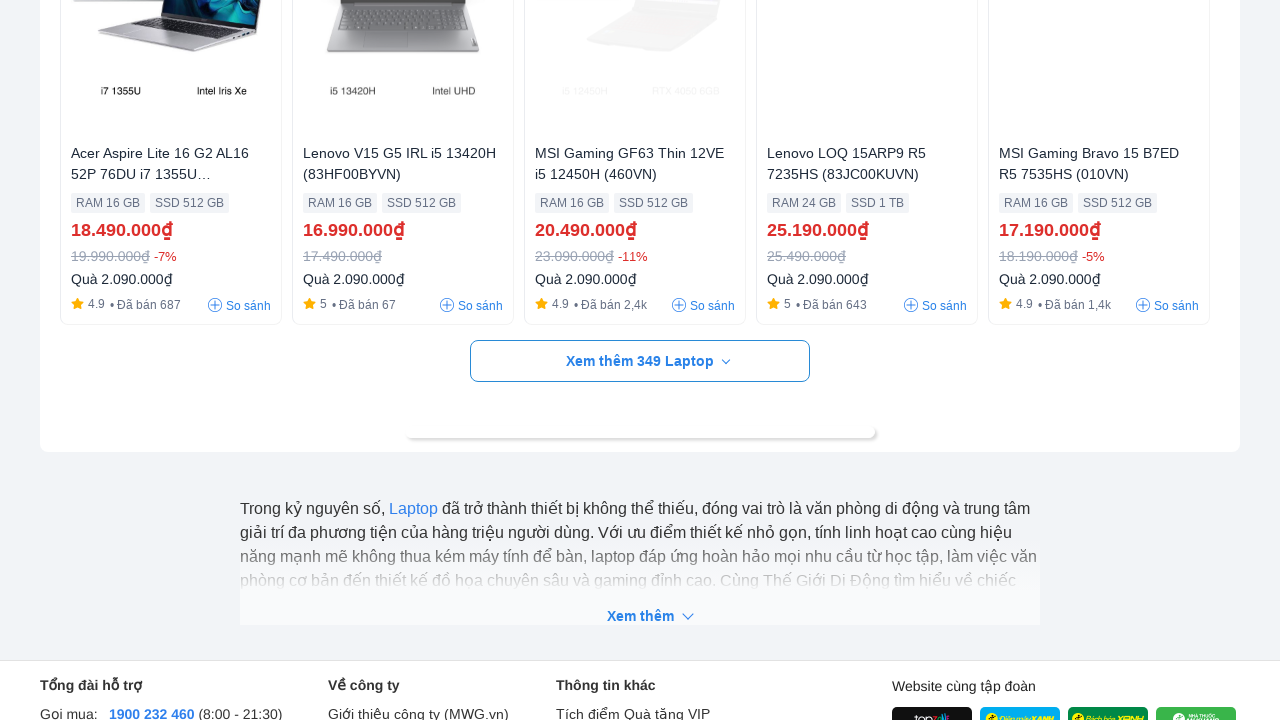

Clicked 'View more' button (click #4) at (640, 361) on div.view-more > a
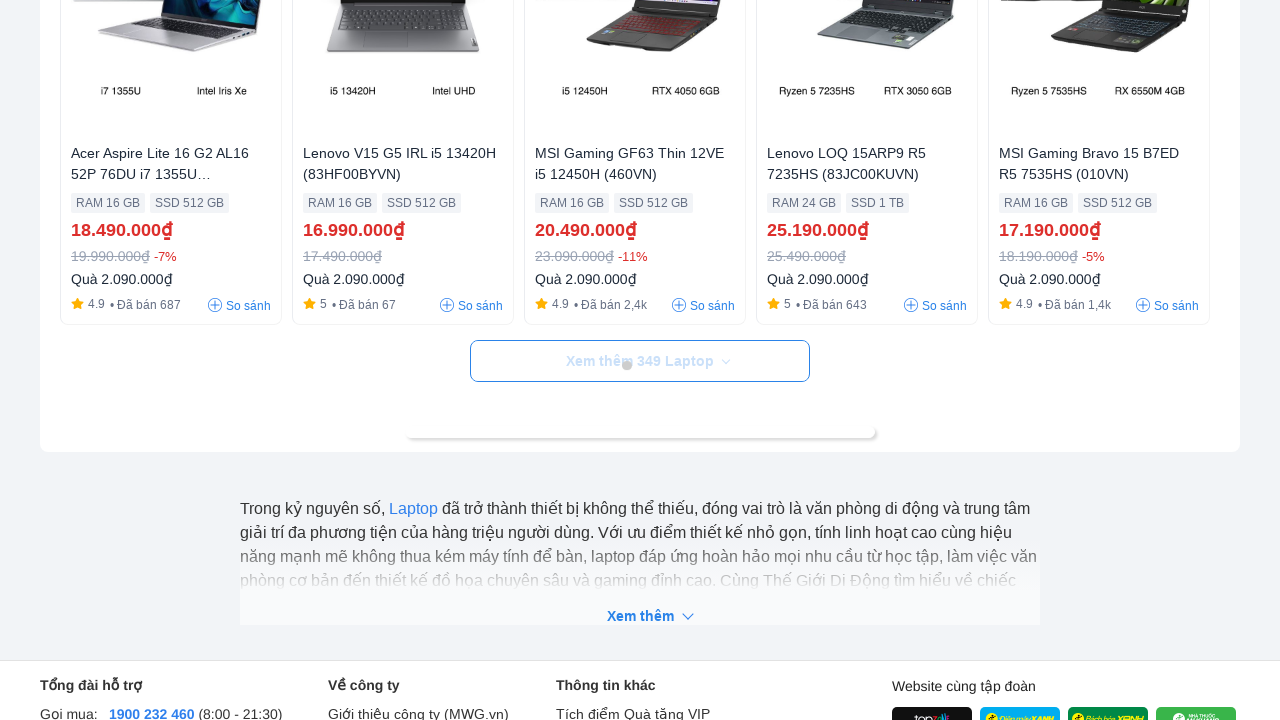

Waited 3000ms for new products to load
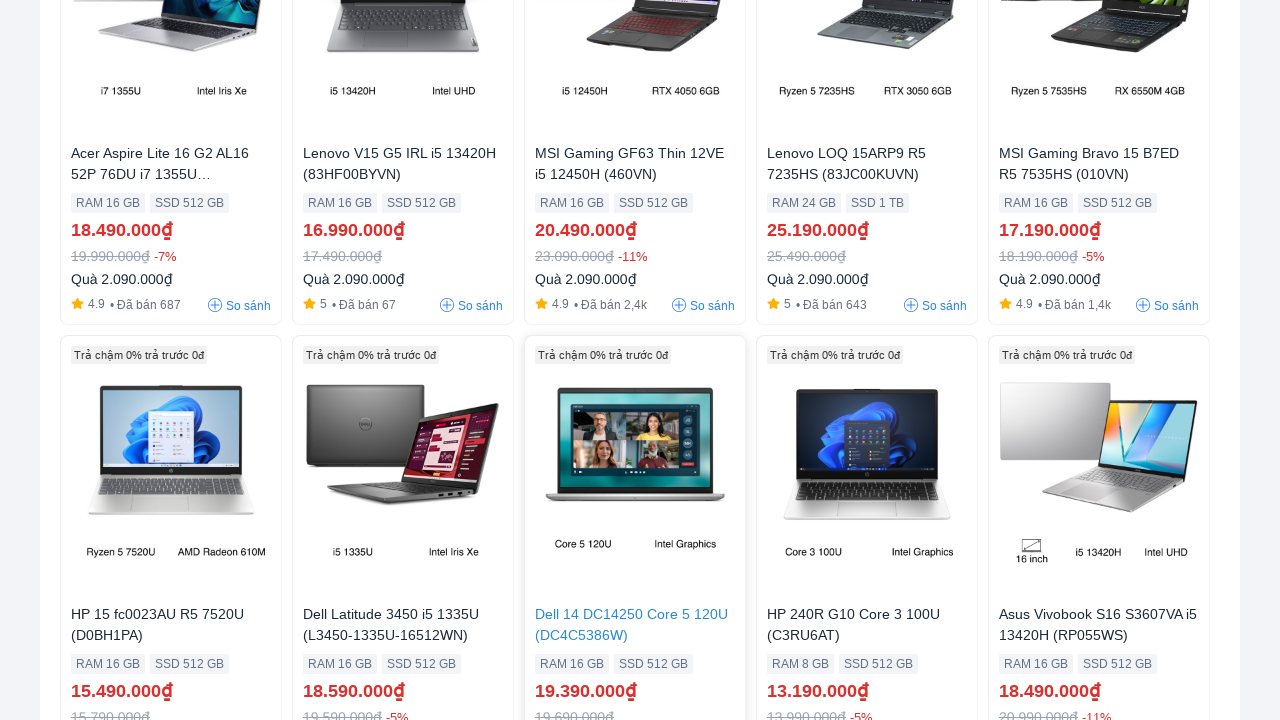

Scrolled 'View more' button into view
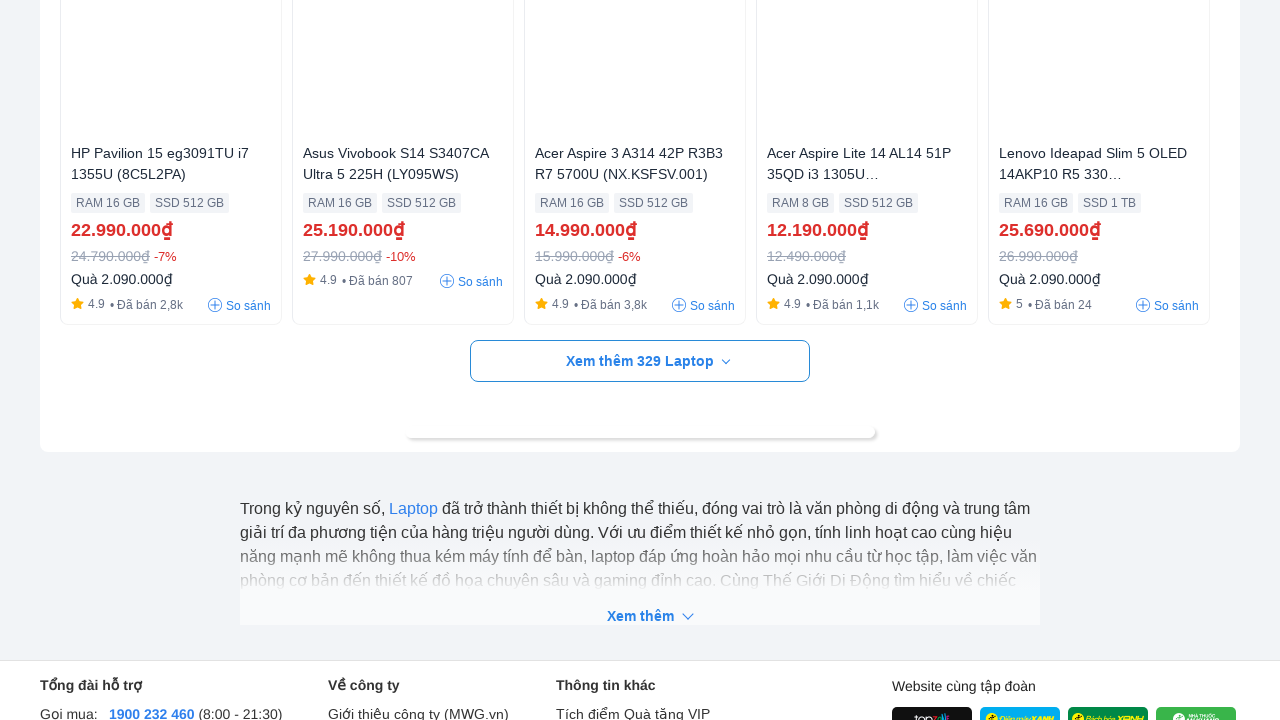

Waited 500ms before clicking 'View more' button
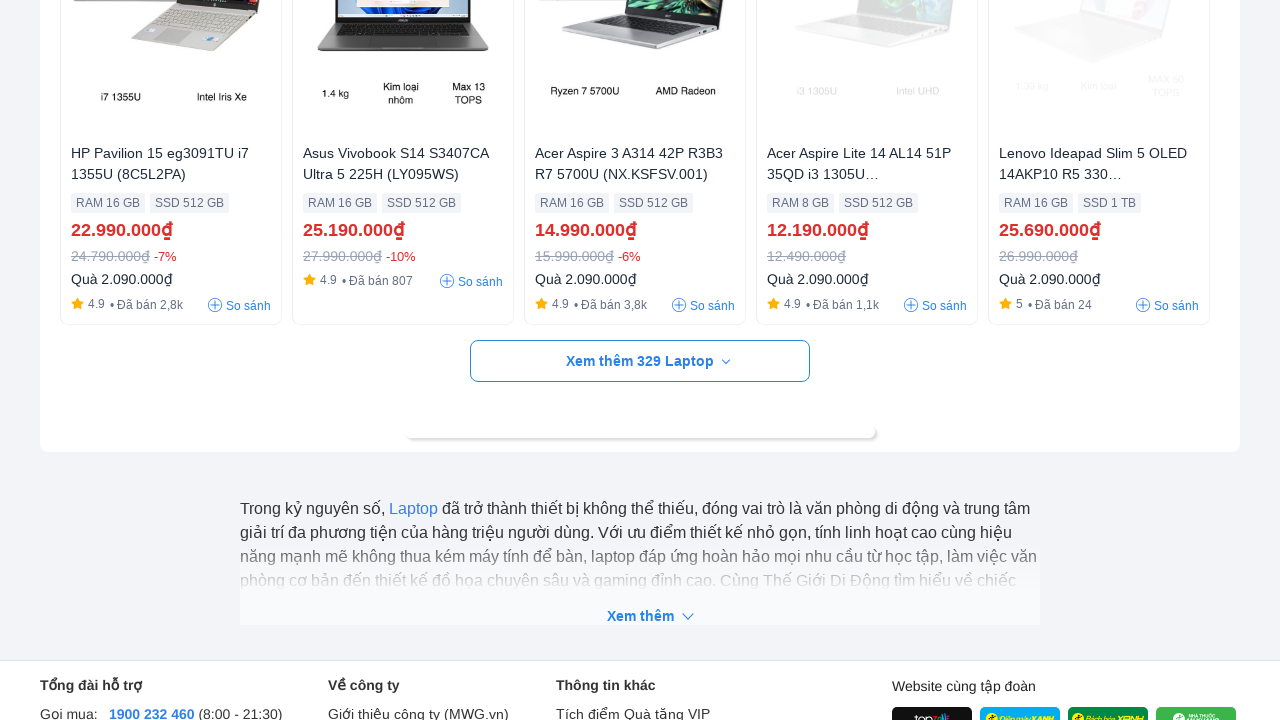

Clicked 'View more' button (click #5) at (640, 361) on div.view-more > a
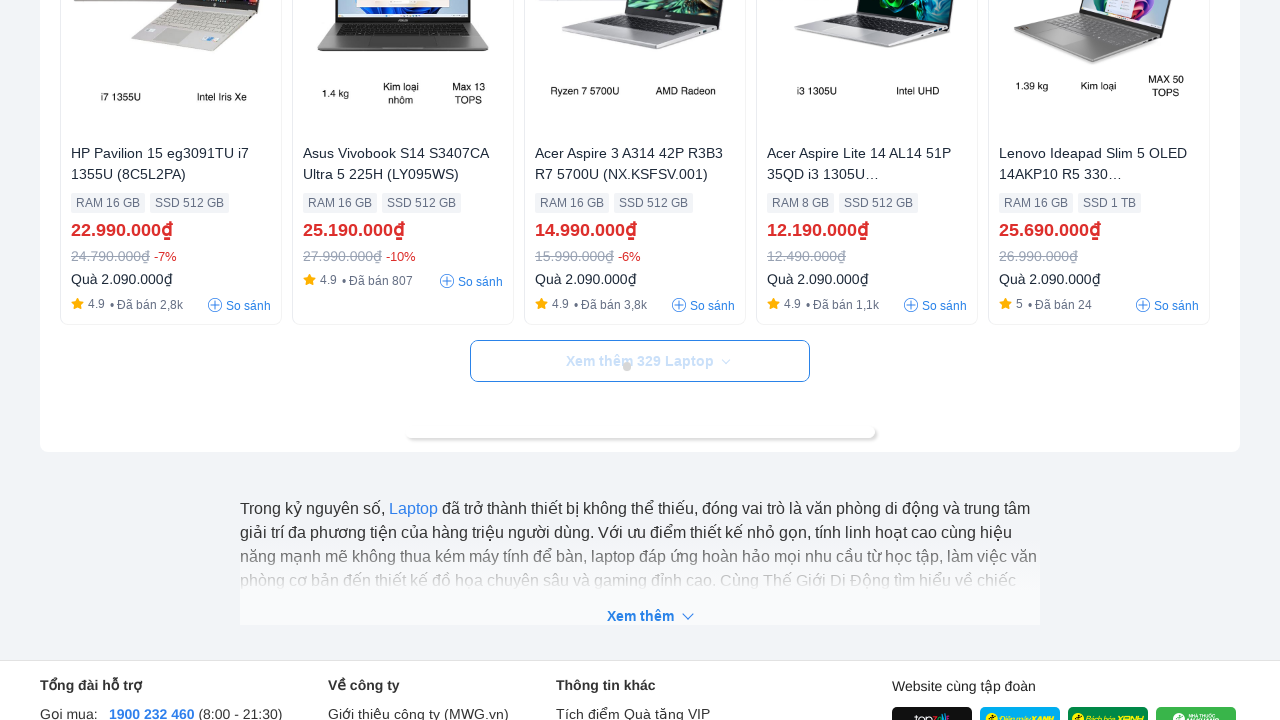

Waited 3000ms for new products to load
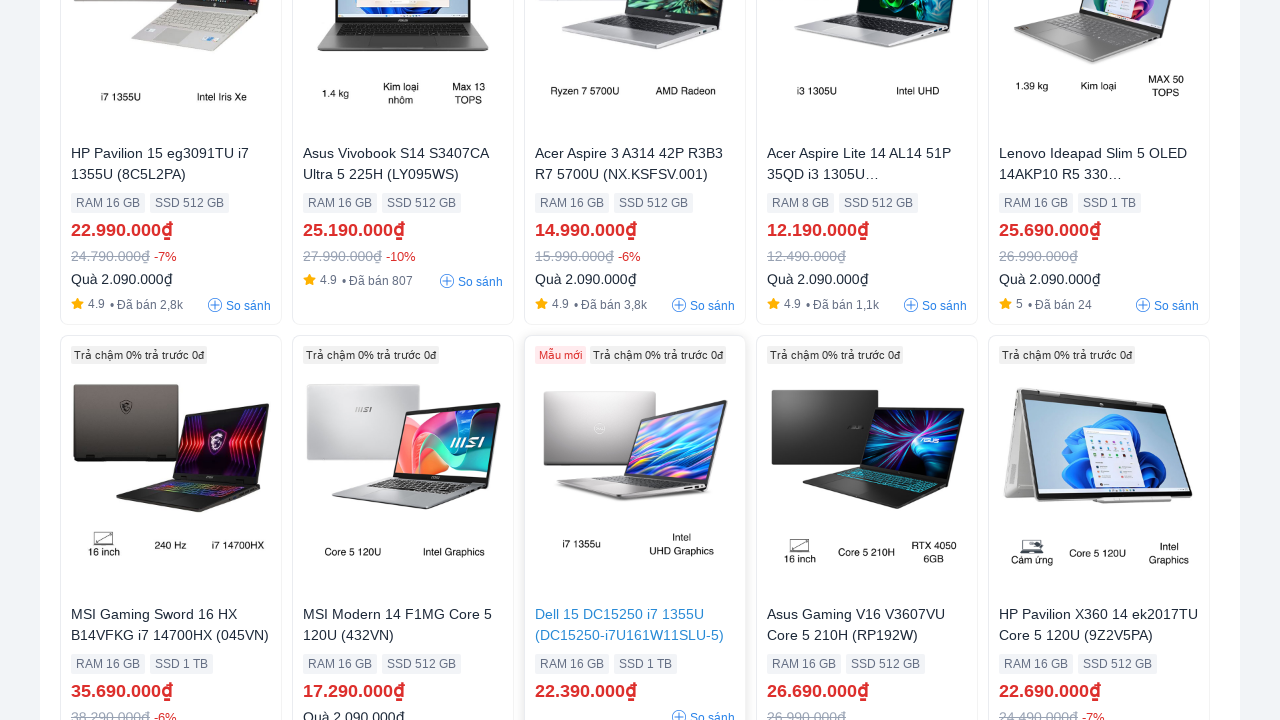

Scrolled 'View more' button into view
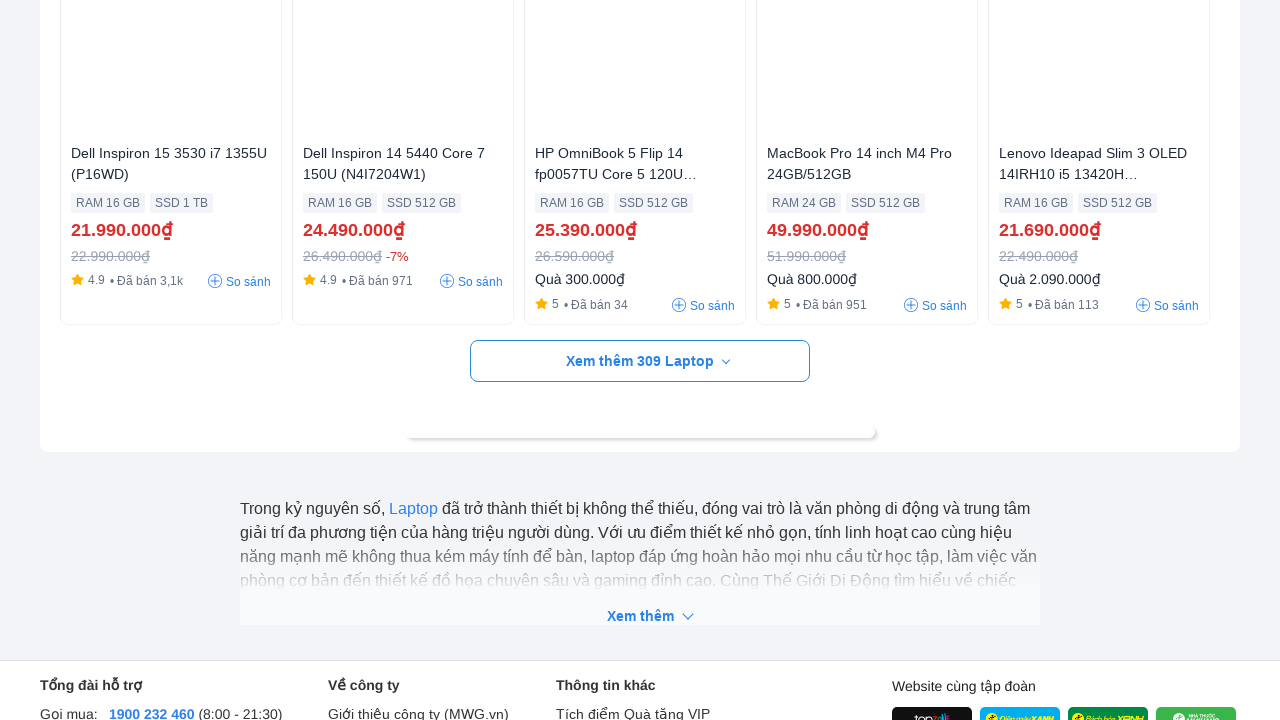

Waited 500ms before clicking 'View more' button
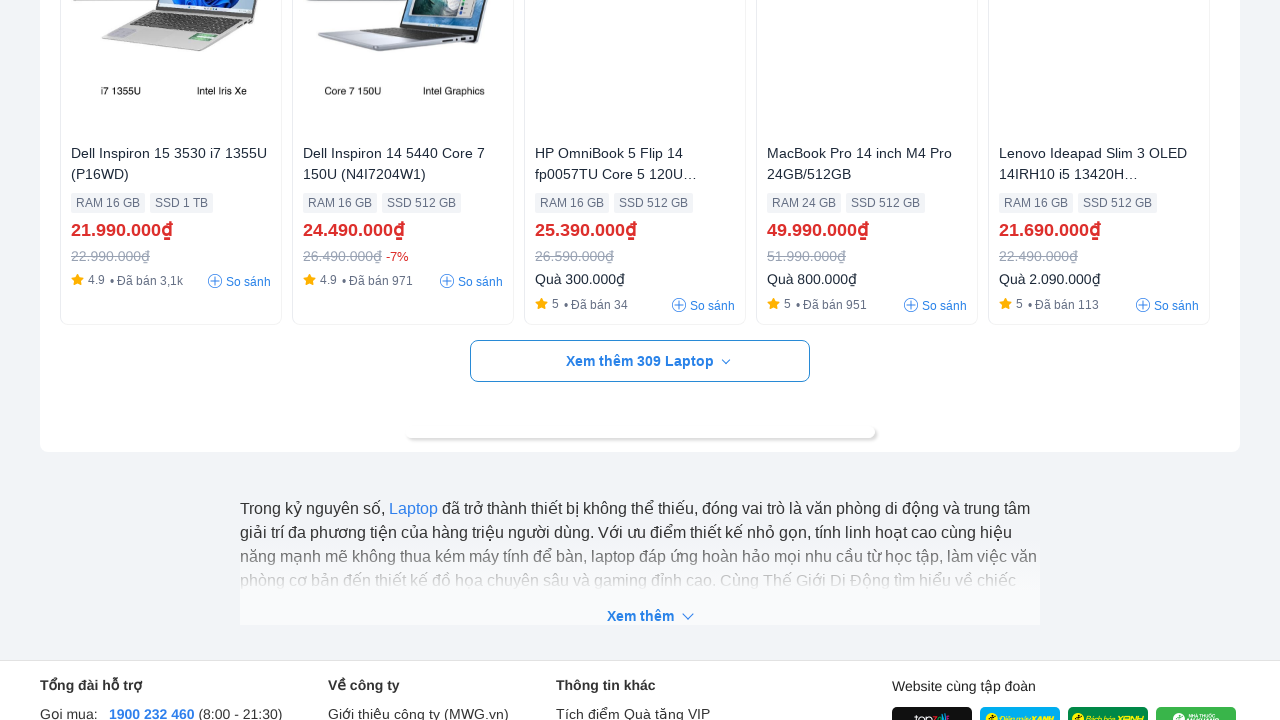

Clicked 'View more' button (click #6) at (640, 361) on div.view-more > a
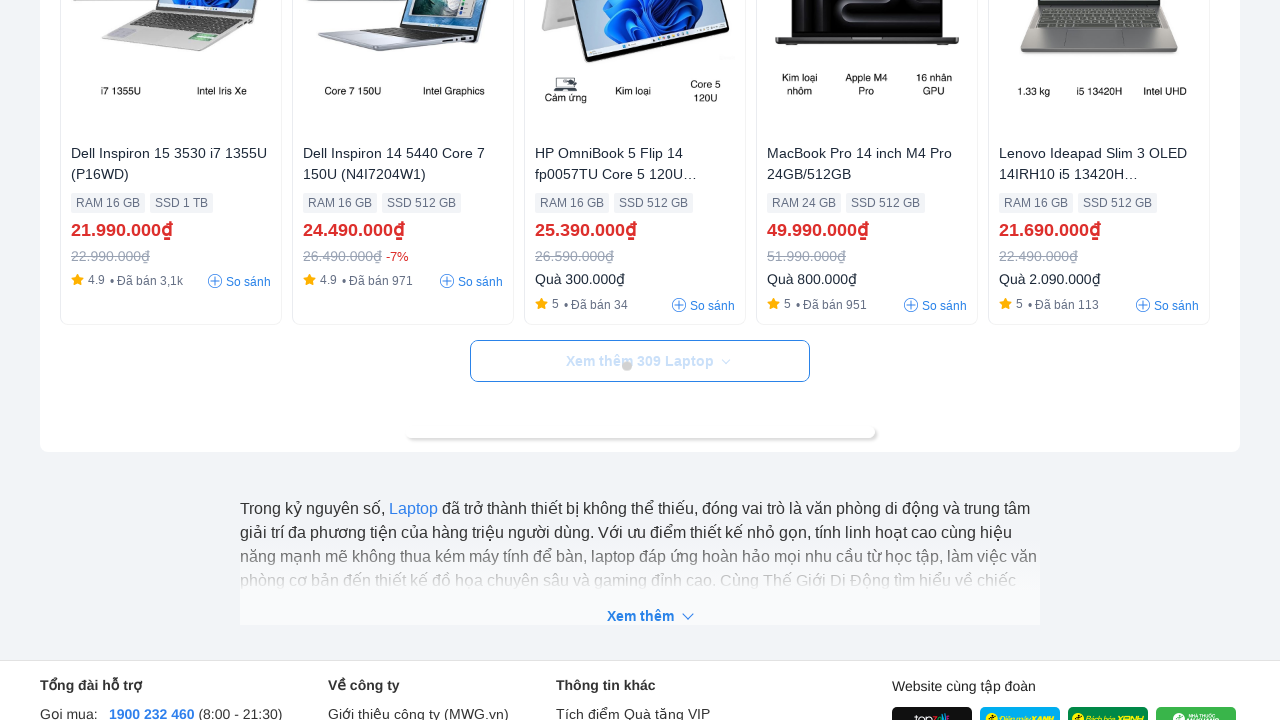

Waited 3000ms for new products to load
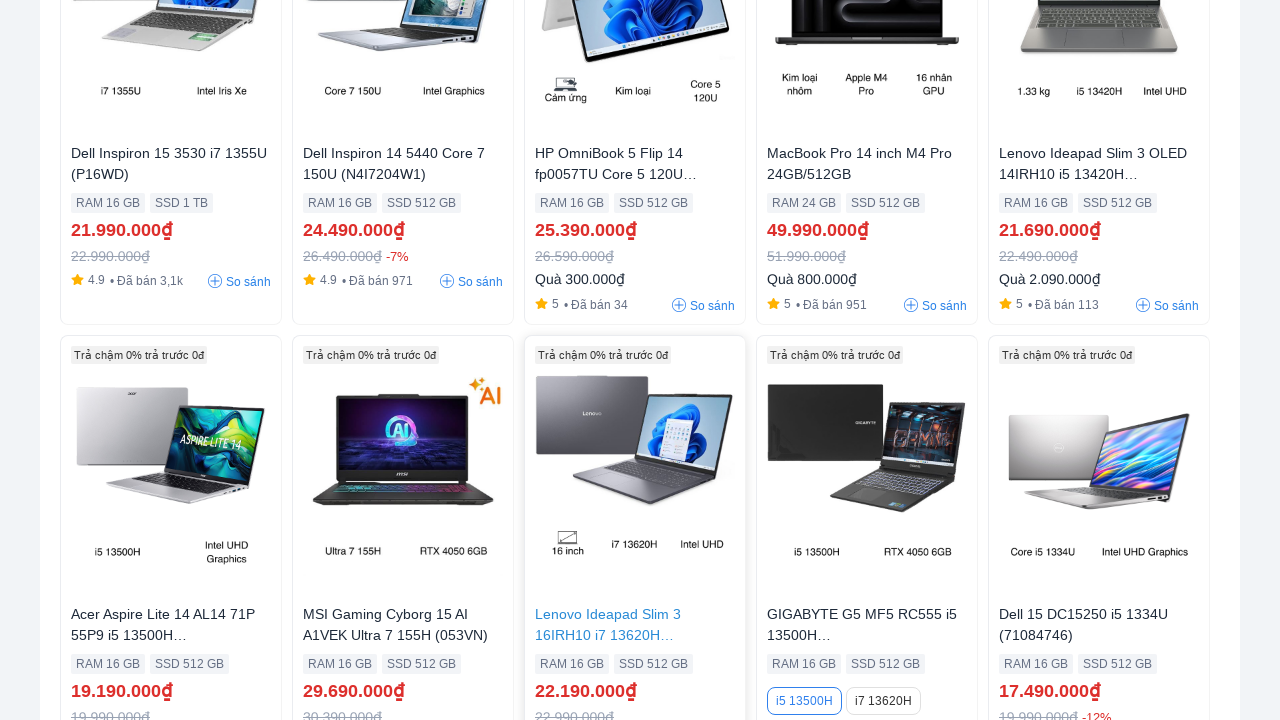

Scrolled 'View more' button into view
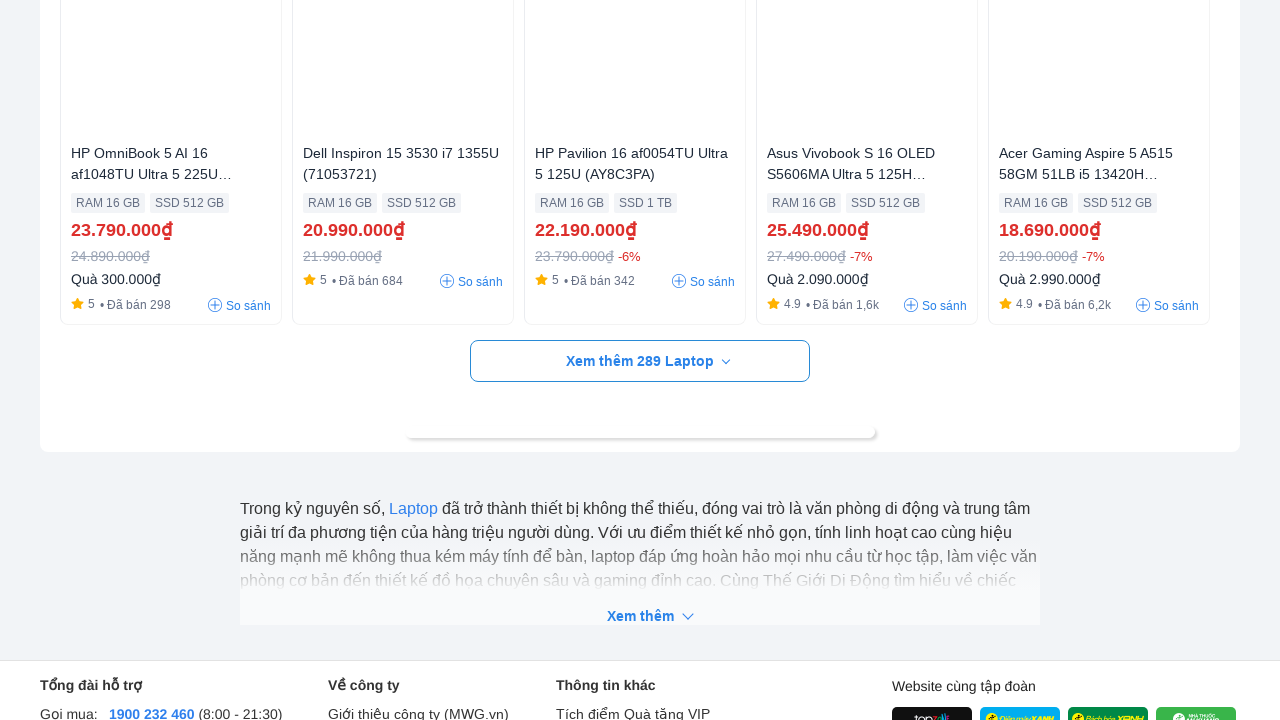

Waited 500ms before clicking 'View more' button
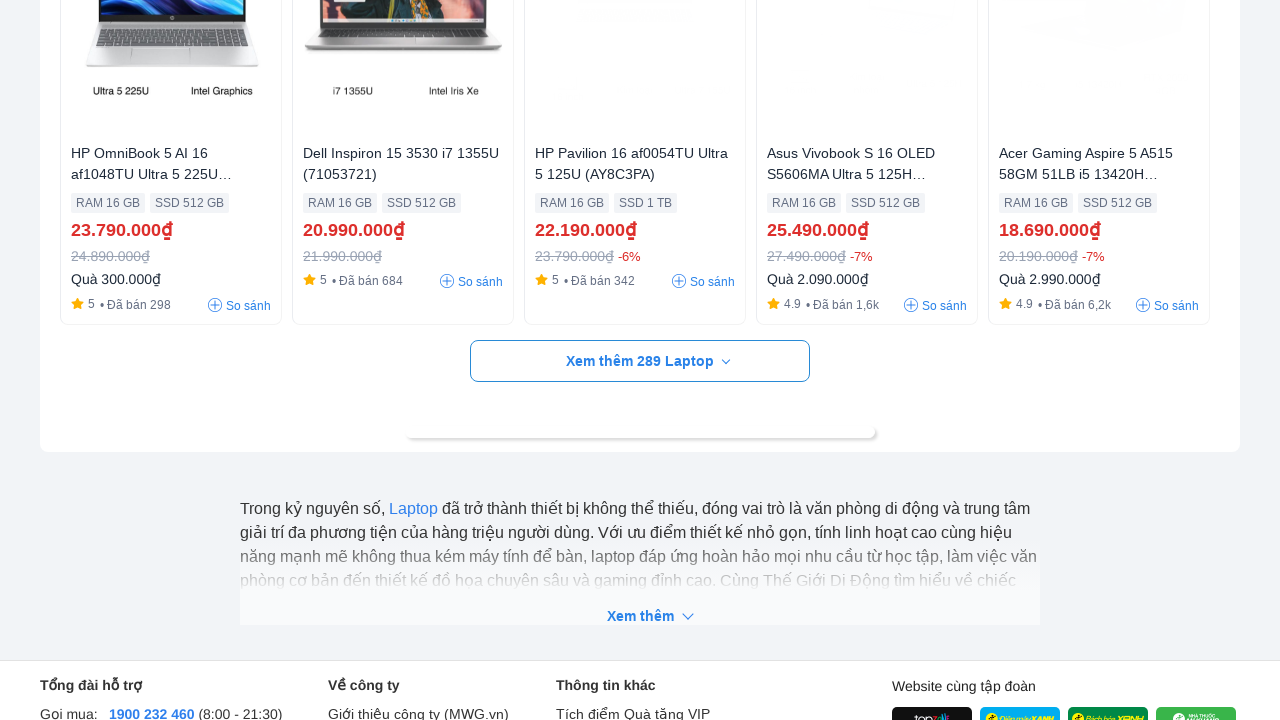

Clicked 'View more' button (click #7) at (640, 361) on div.view-more > a
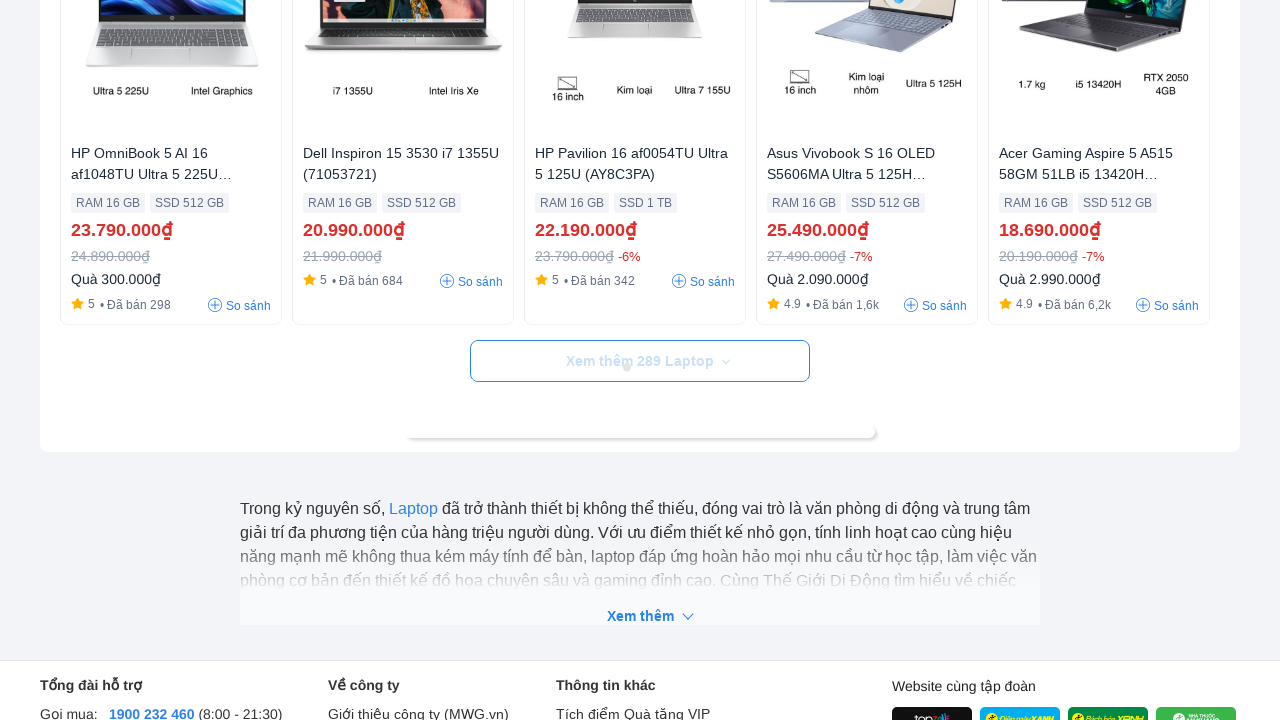

Waited 3000ms for new products to load
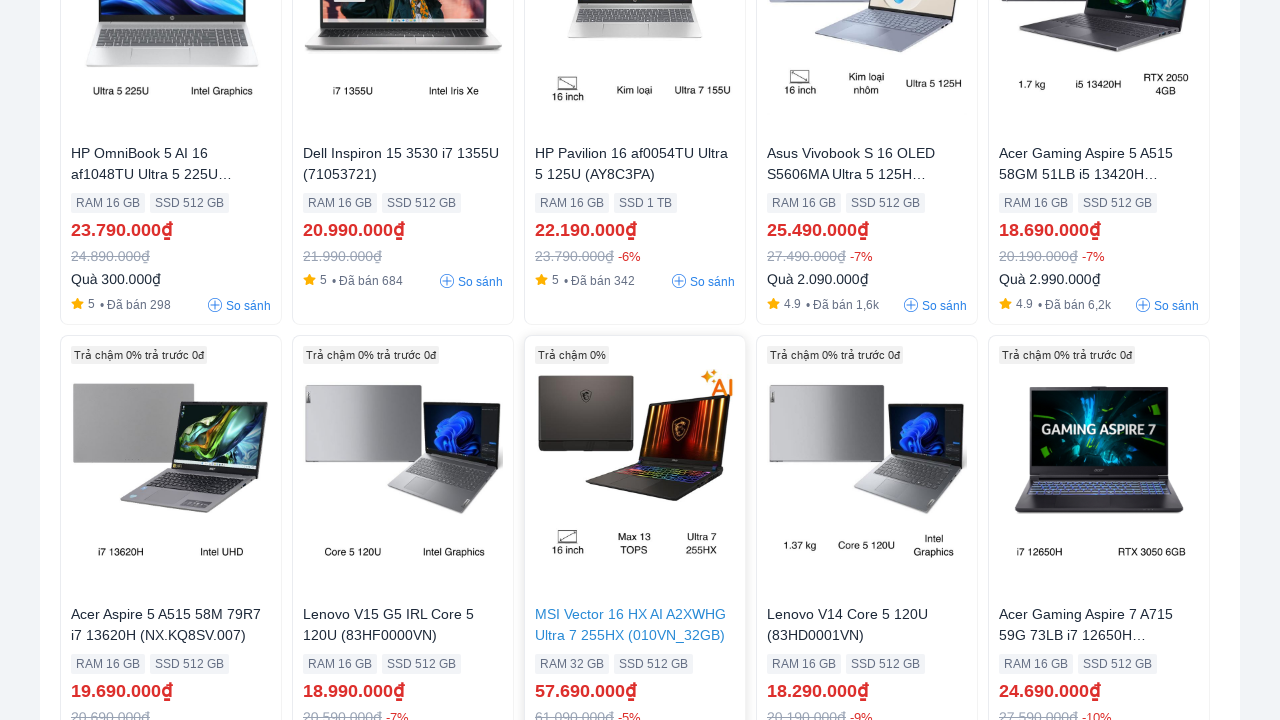

Scrolled 'View more' button into view
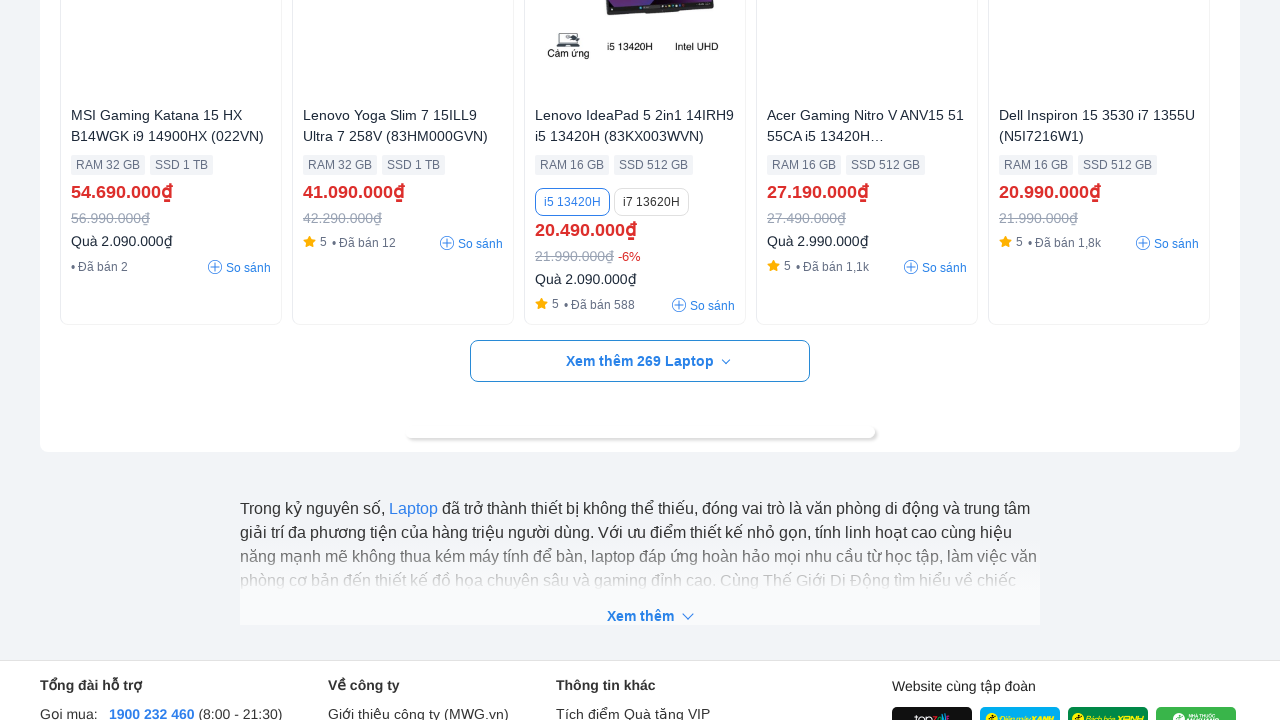

Waited 500ms before clicking 'View more' button
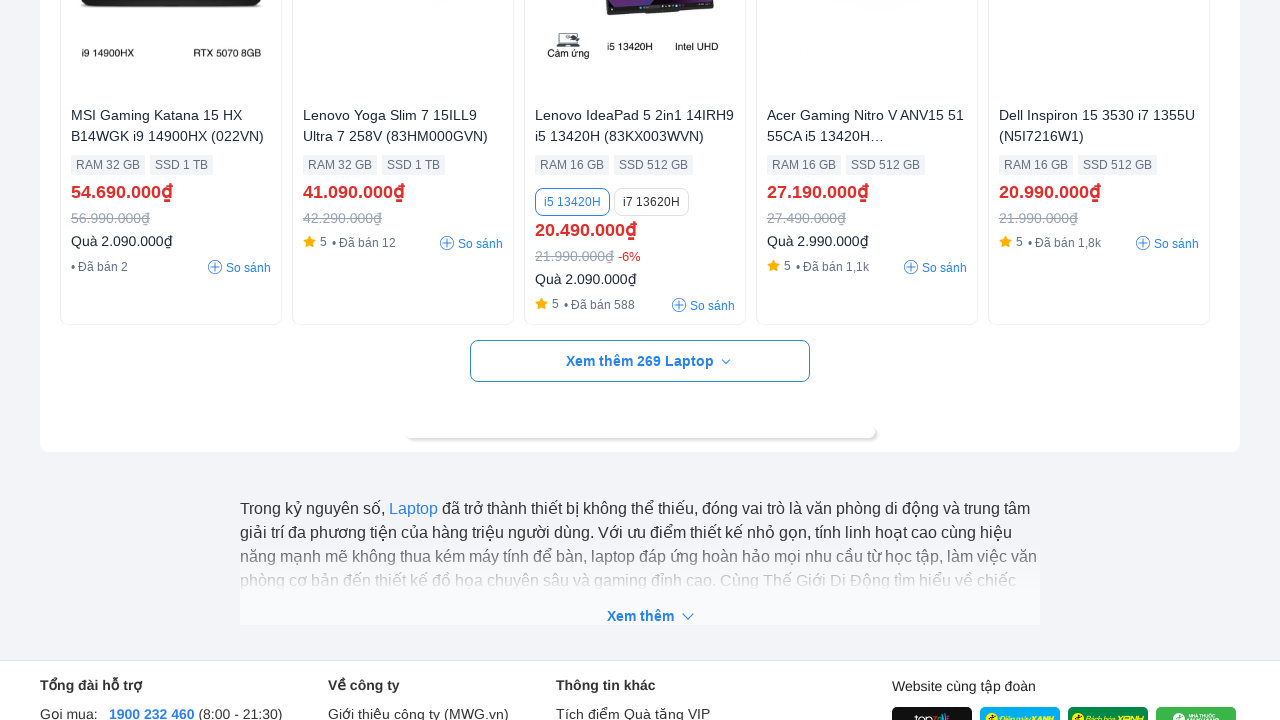

Clicked 'View more' button (click #8) at (640, 361) on div.view-more > a
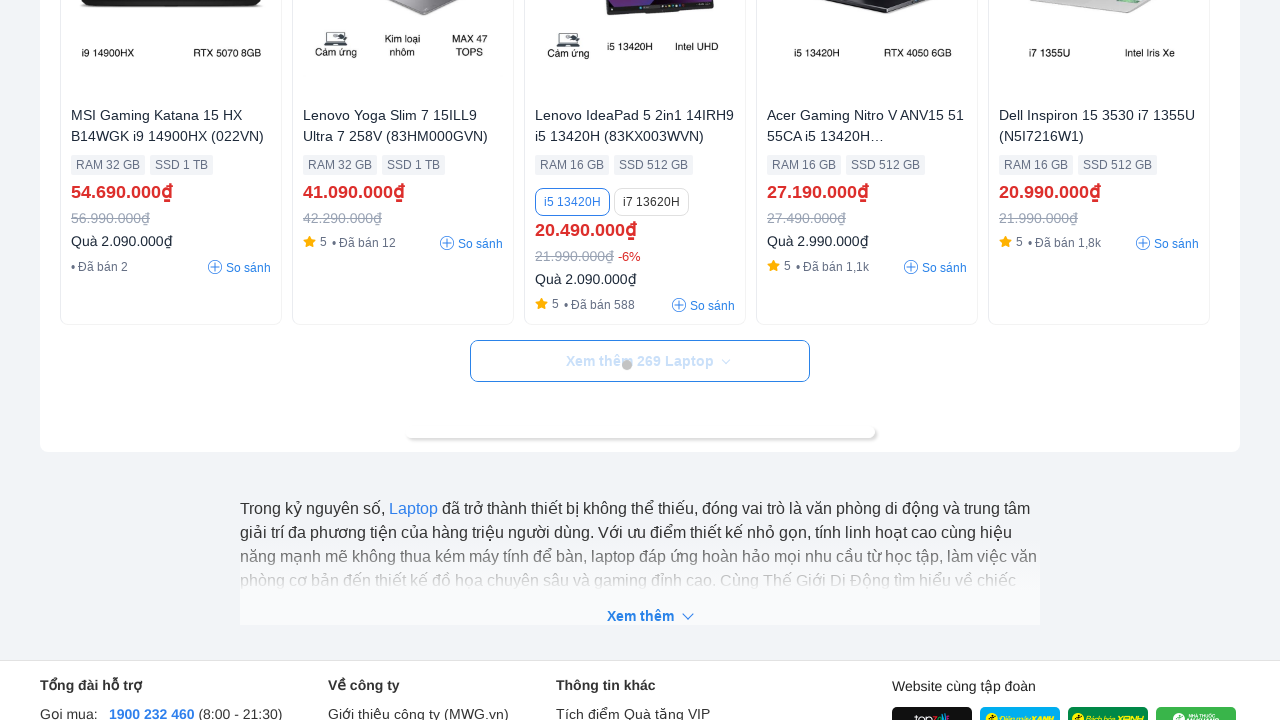

Waited 3000ms for new products to load
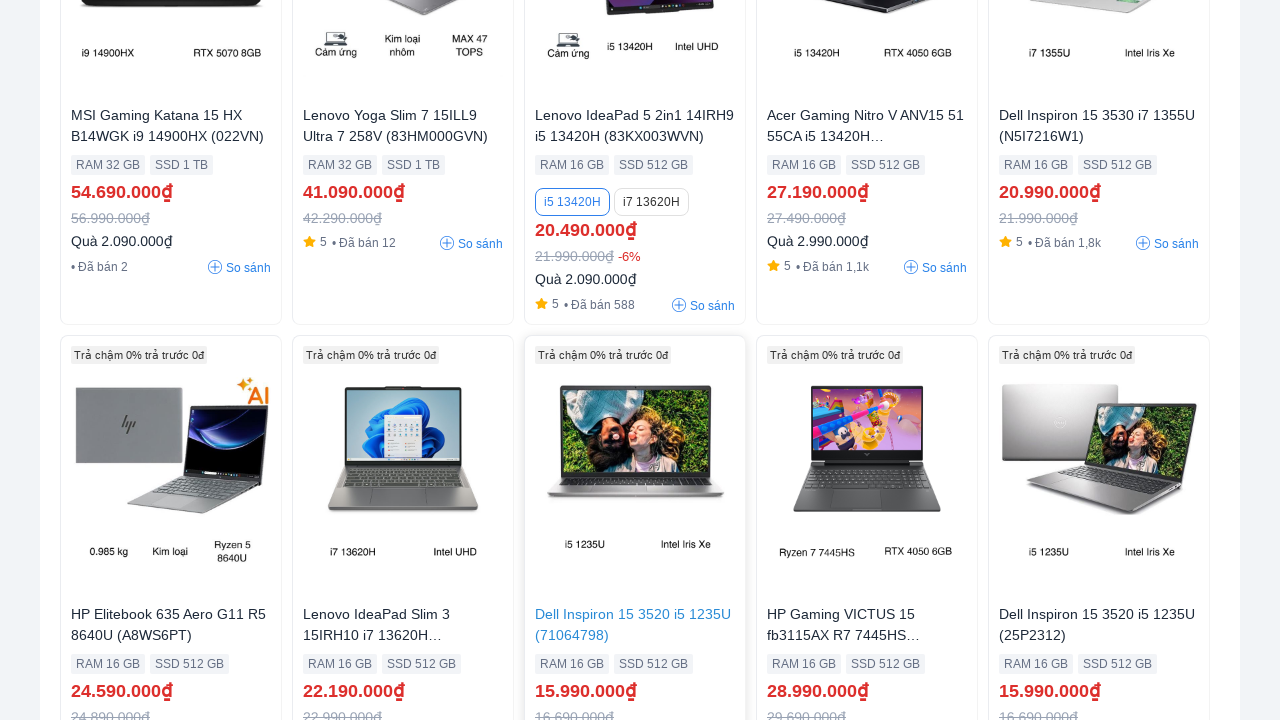

Scrolled 'View more' button into view
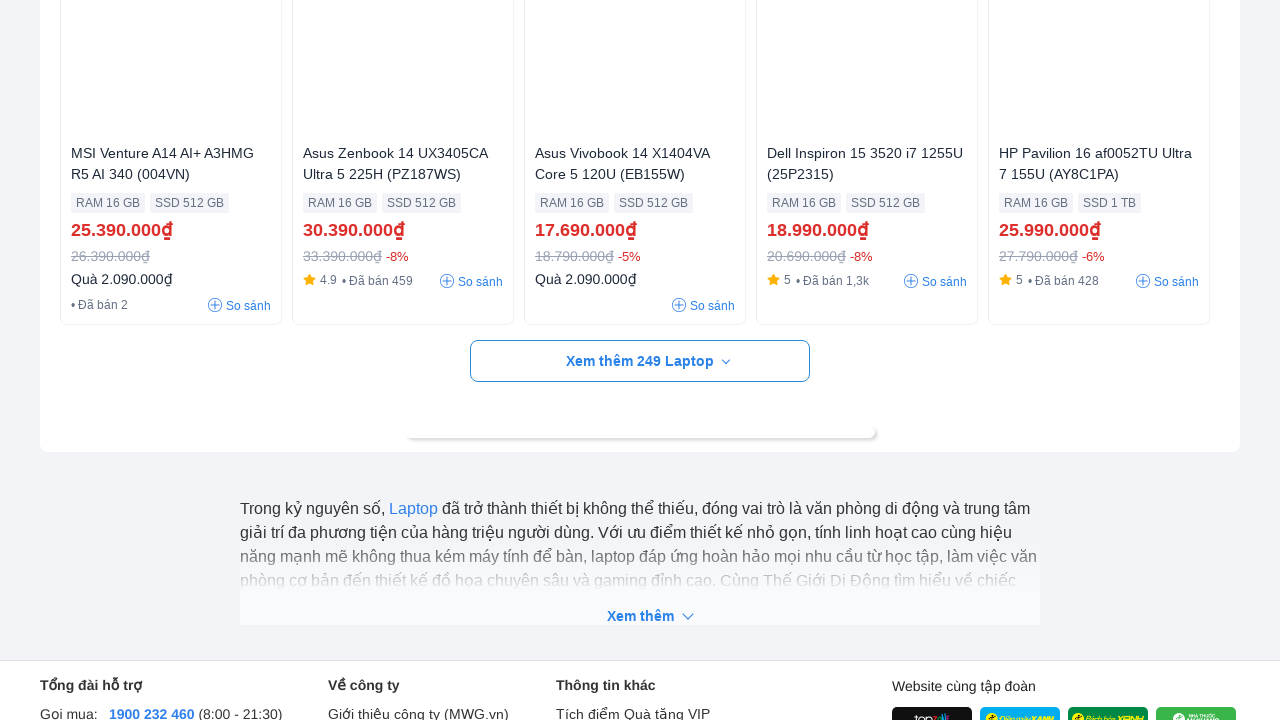

Waited 500ms before clicking 'View more' button
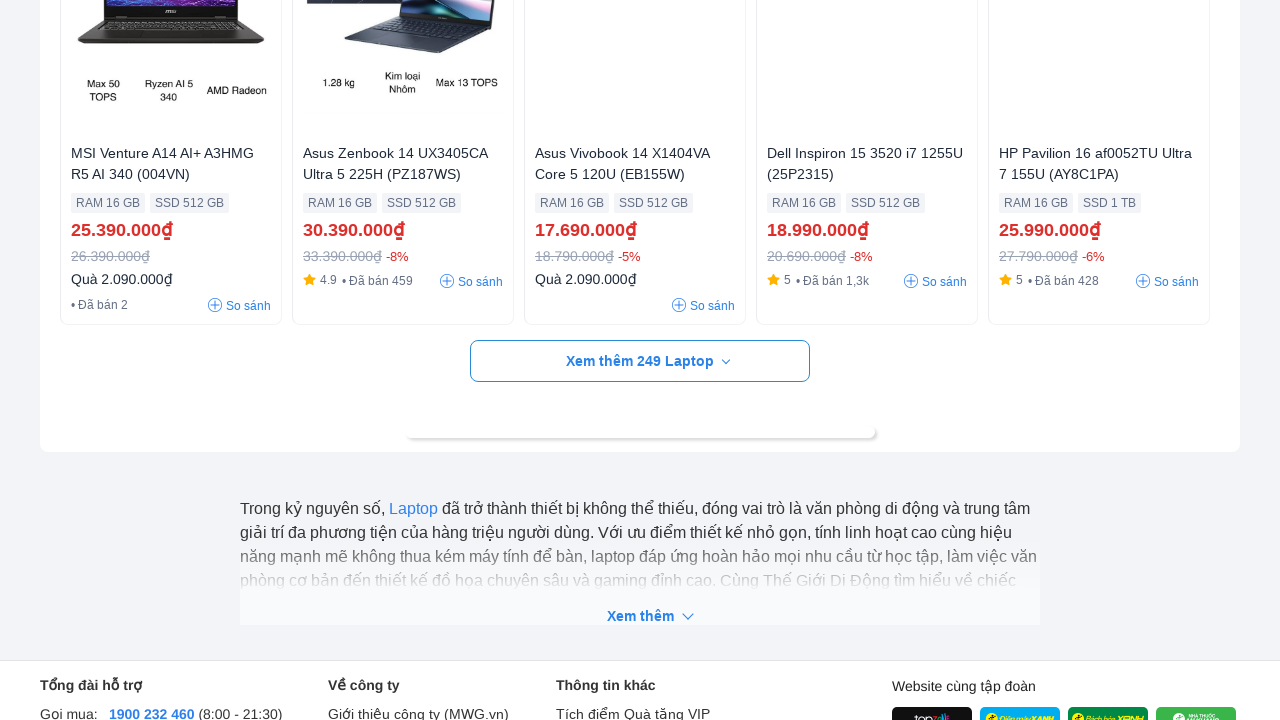

Clicked 'View more' button (click #9) at (640, 361) on div.view-more > a
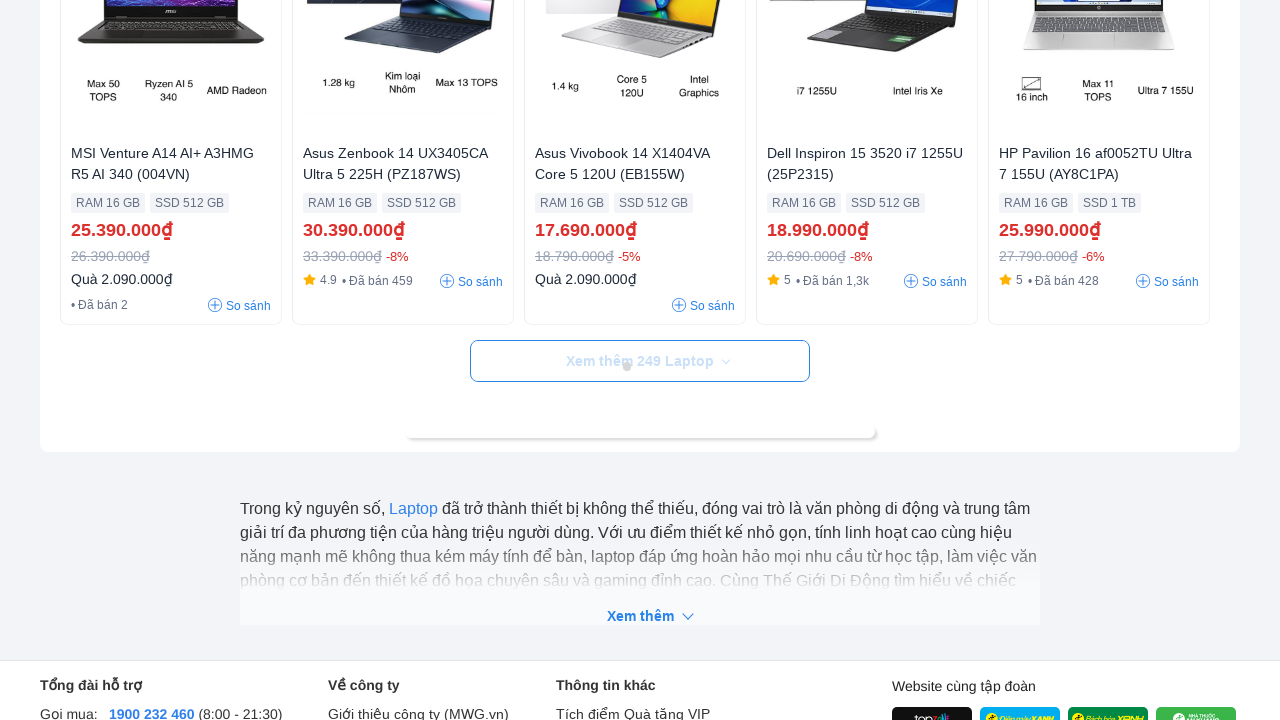

Waited 3000ms for new products to load
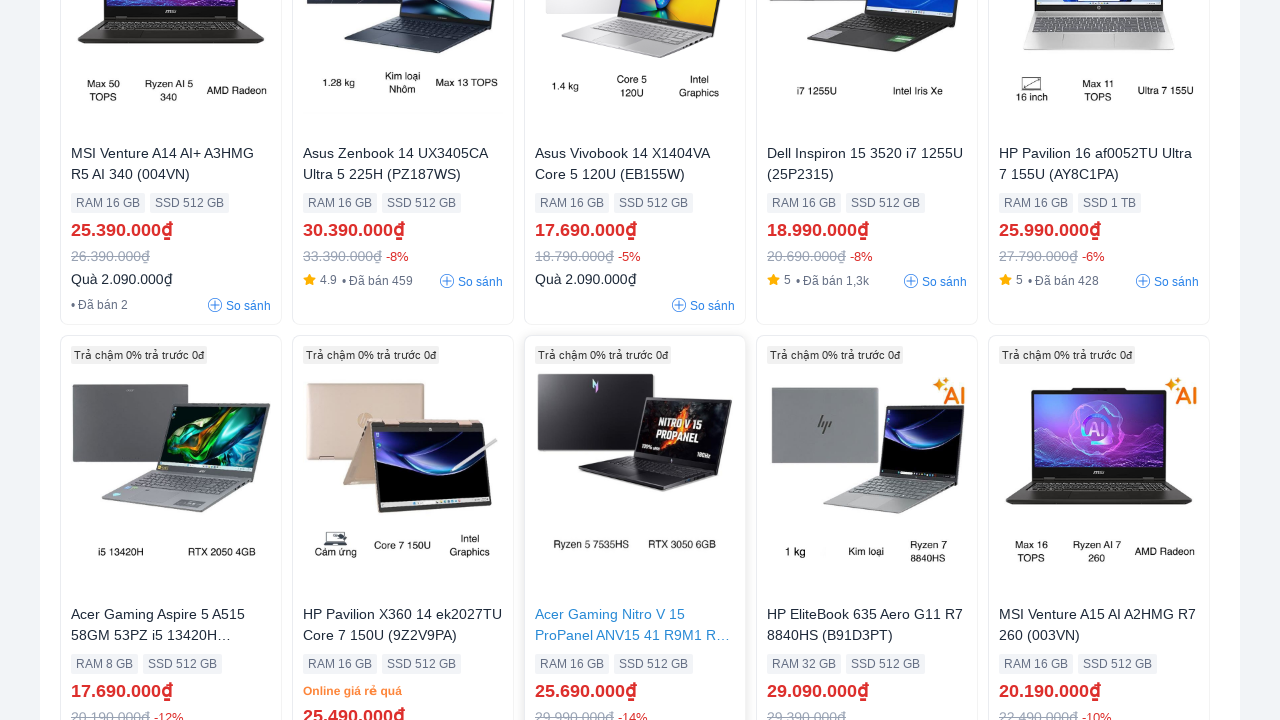

Scrolled 'View more' button into view
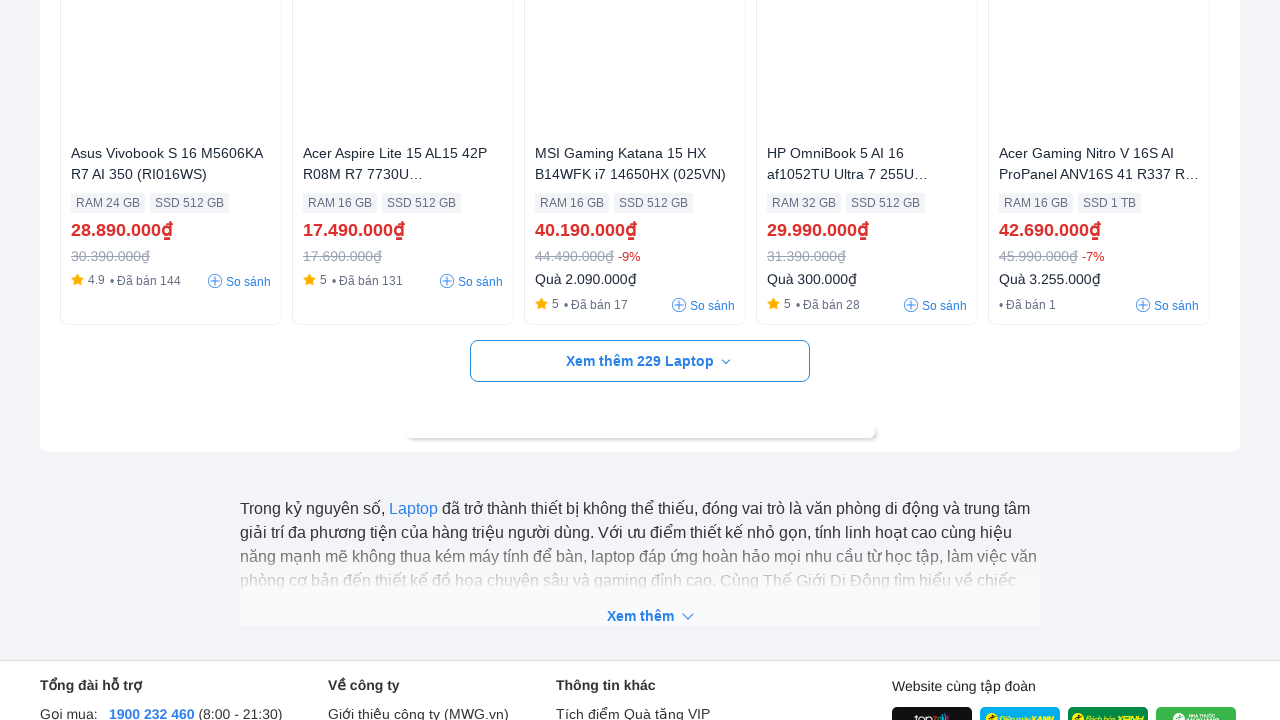

Waited 500ms before clicking 'View more' button
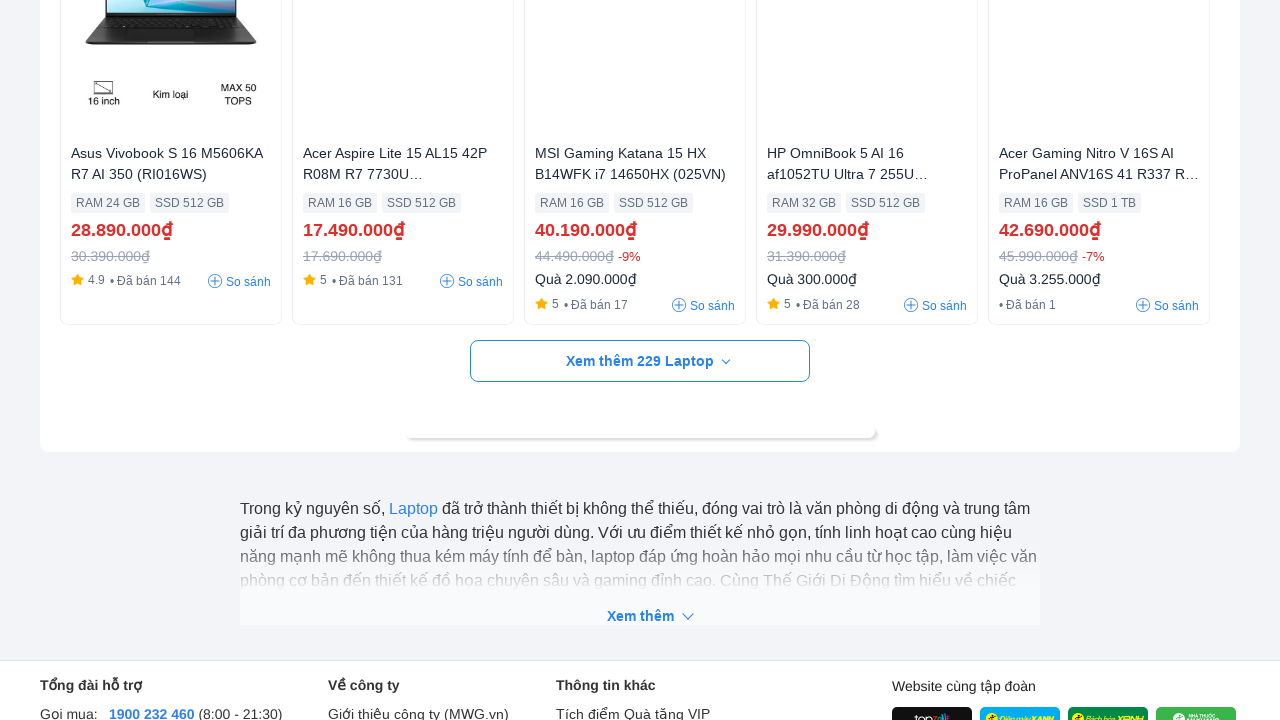

Clicked 'View more' button (click #10) at (640, 361) on div.view-more > a
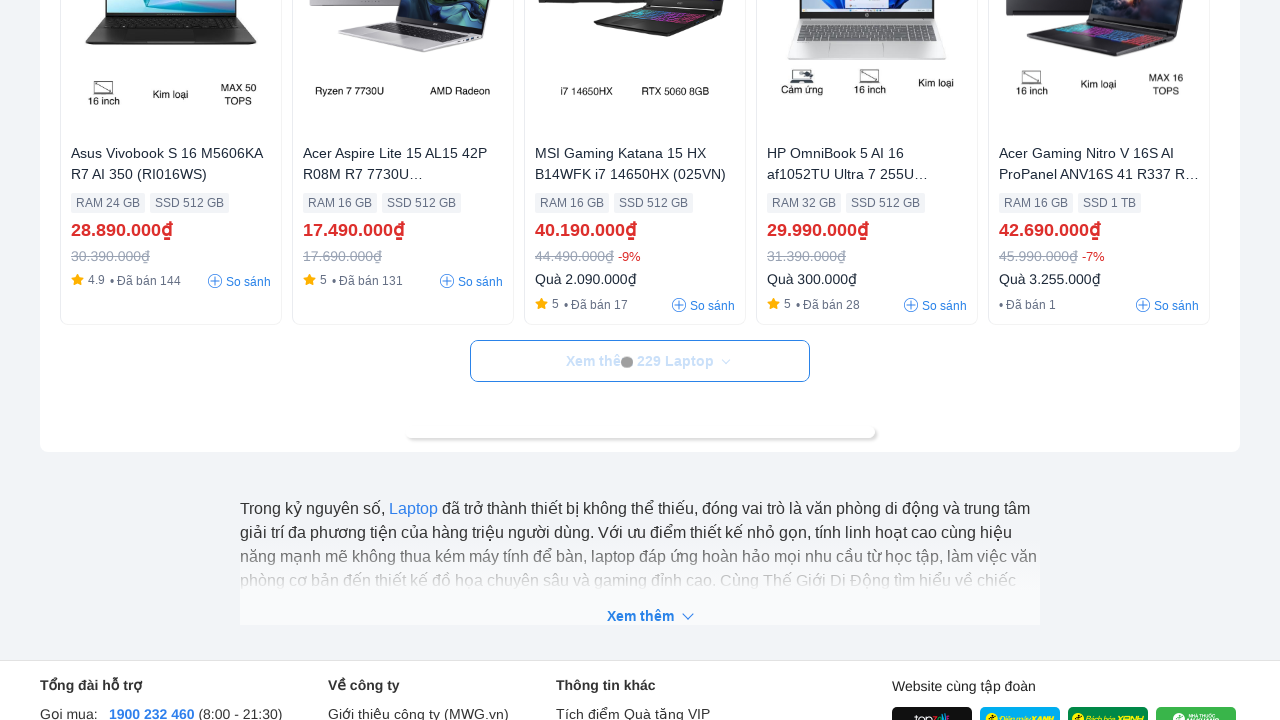

Waited 3000ms for new products to load
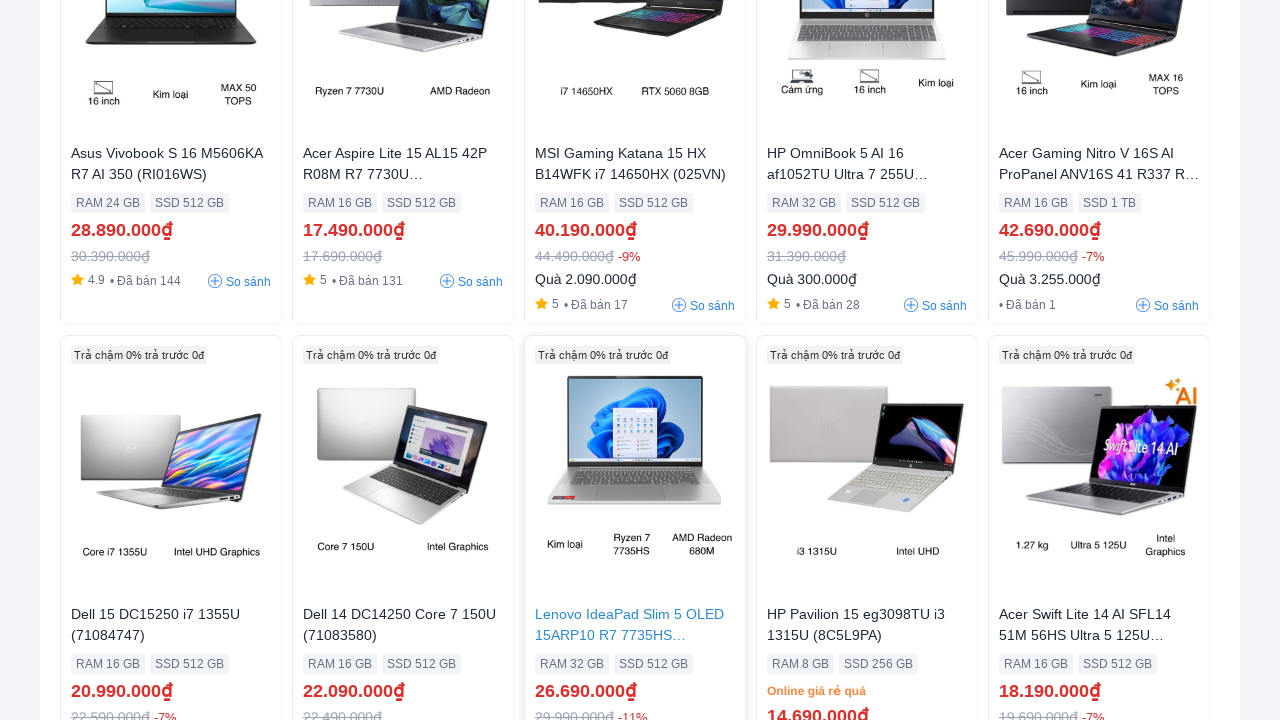

Waited for final product list to be fully loaded
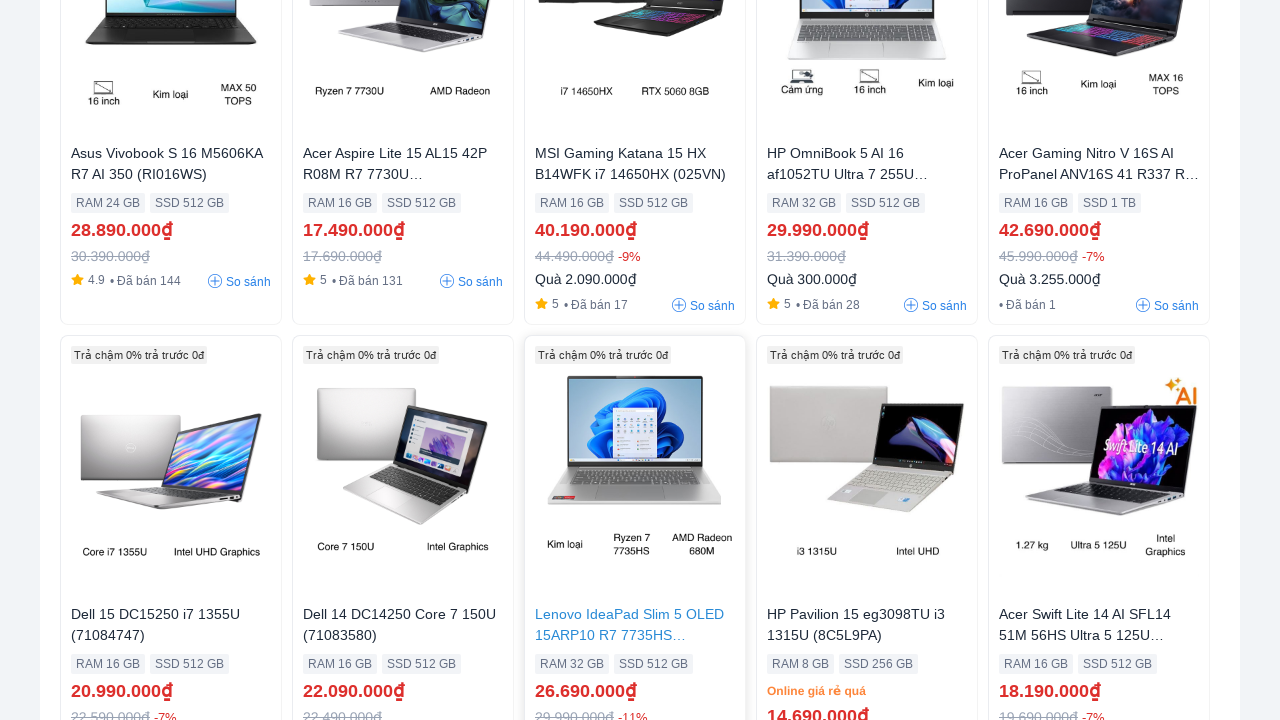

Total products loaded: 220
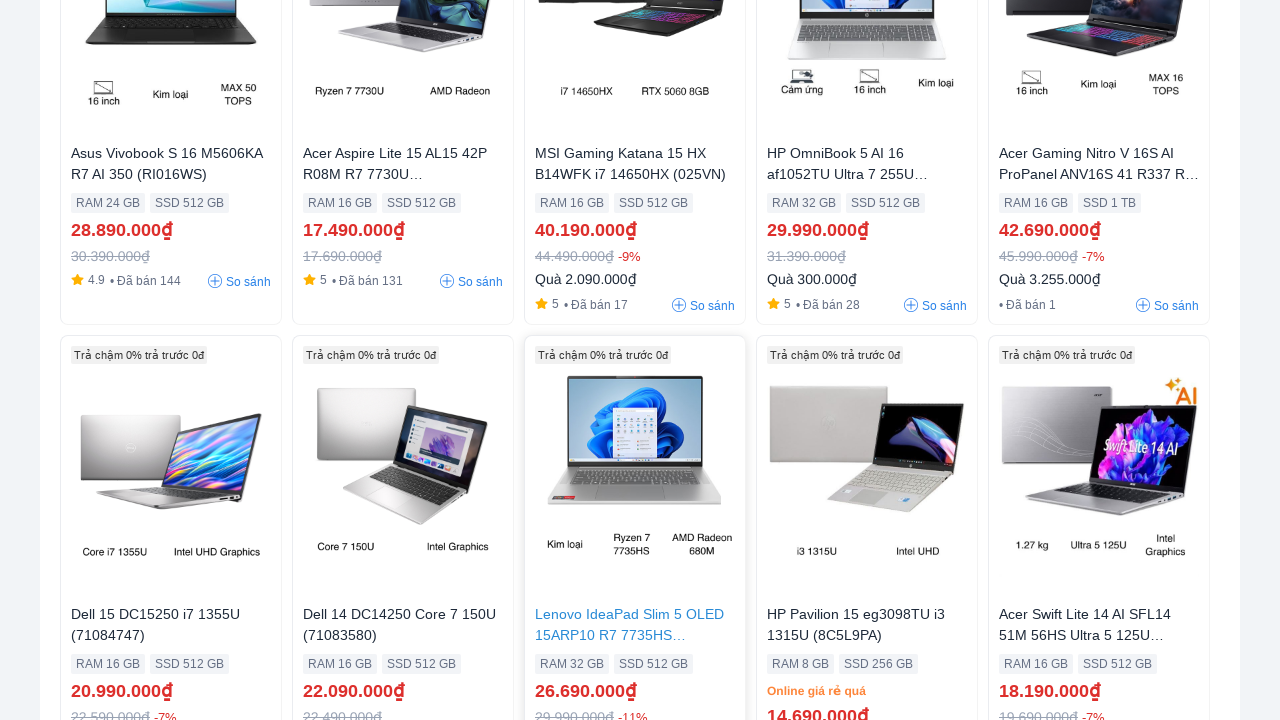

Located first product link
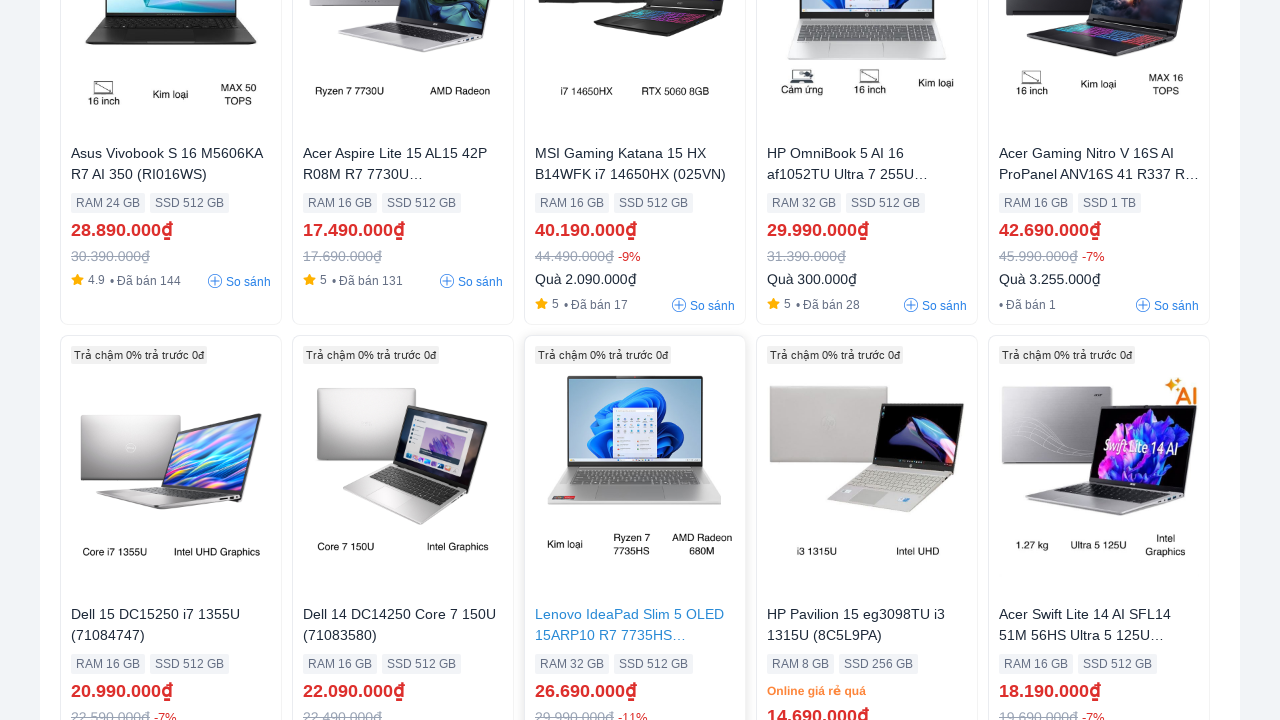

Clicked first product to verify navigation at (171, 361) on ul.listproduct > li.item a.main-contain >> nth=0
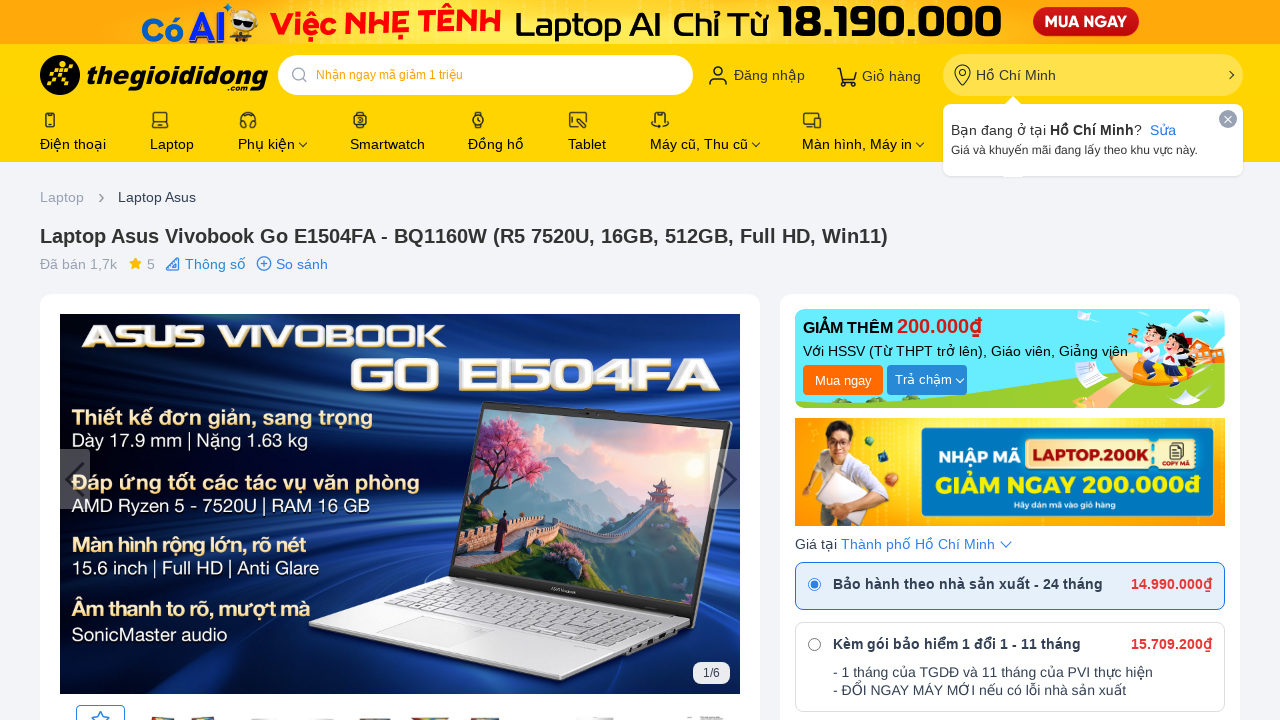

Product detail page loaded successfully
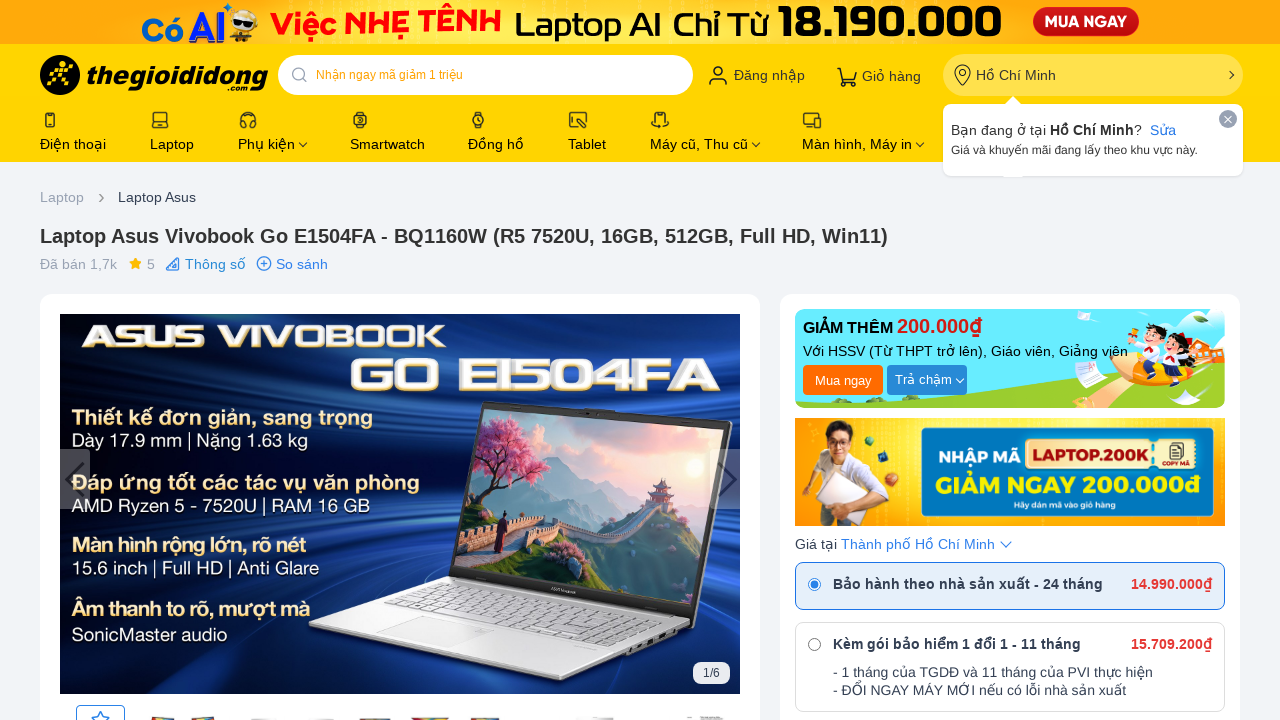

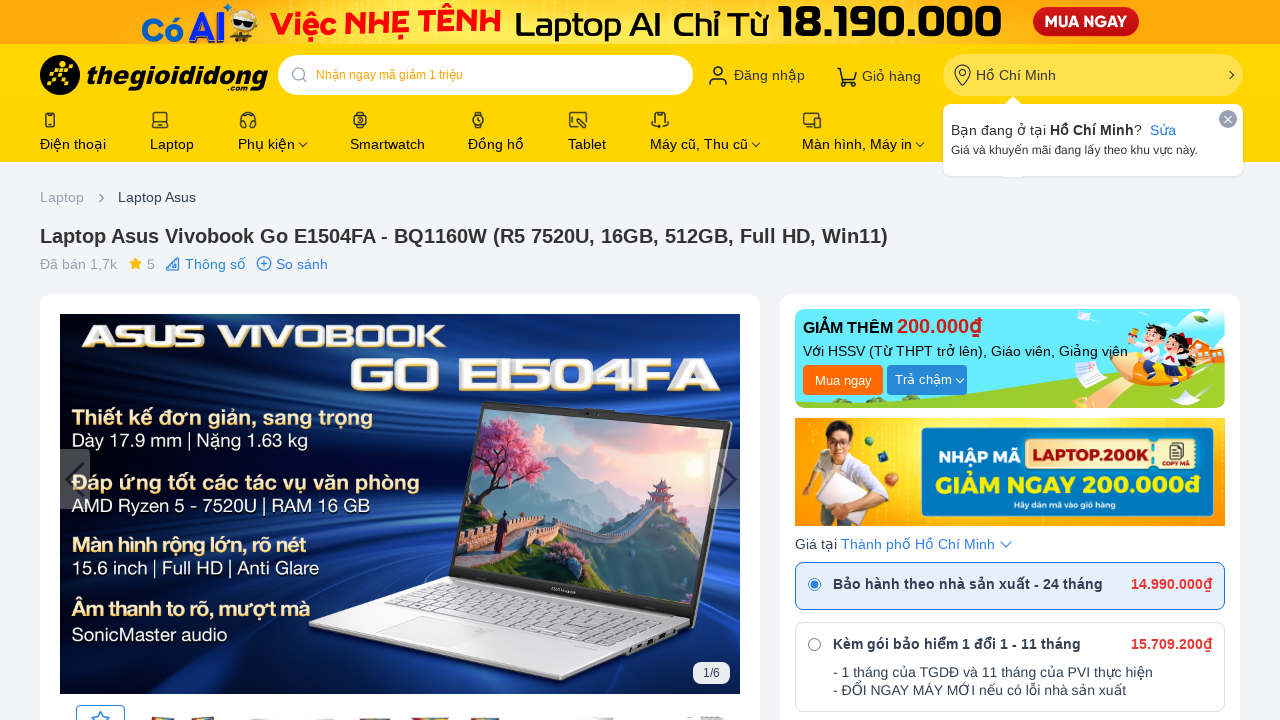